Tests adding specific items (Cucumber, Brocolli, Beetroot) to a shopping cart on an e-commerce practice site by iterating through products and clicking "ADD TO CART" for matching items.

Starting URL: https://rahulshettyacademy.com/seleniumPractise/#/

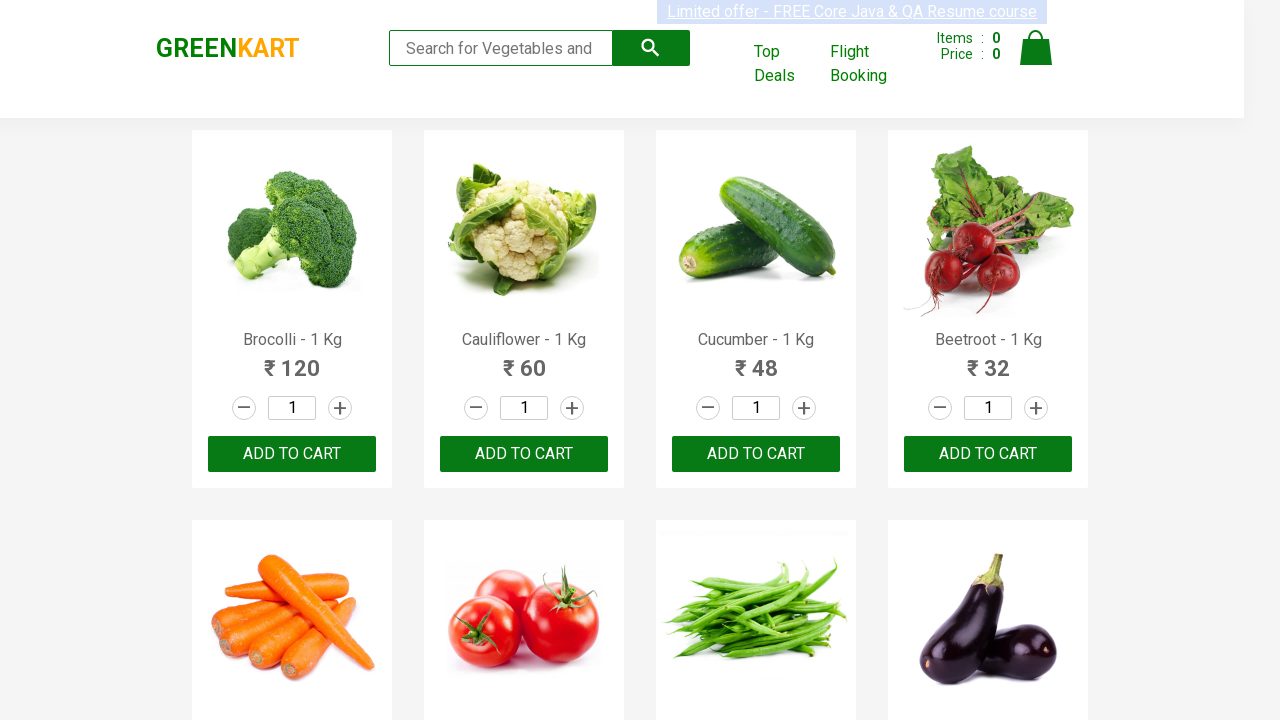

Waited for product names to load on the page
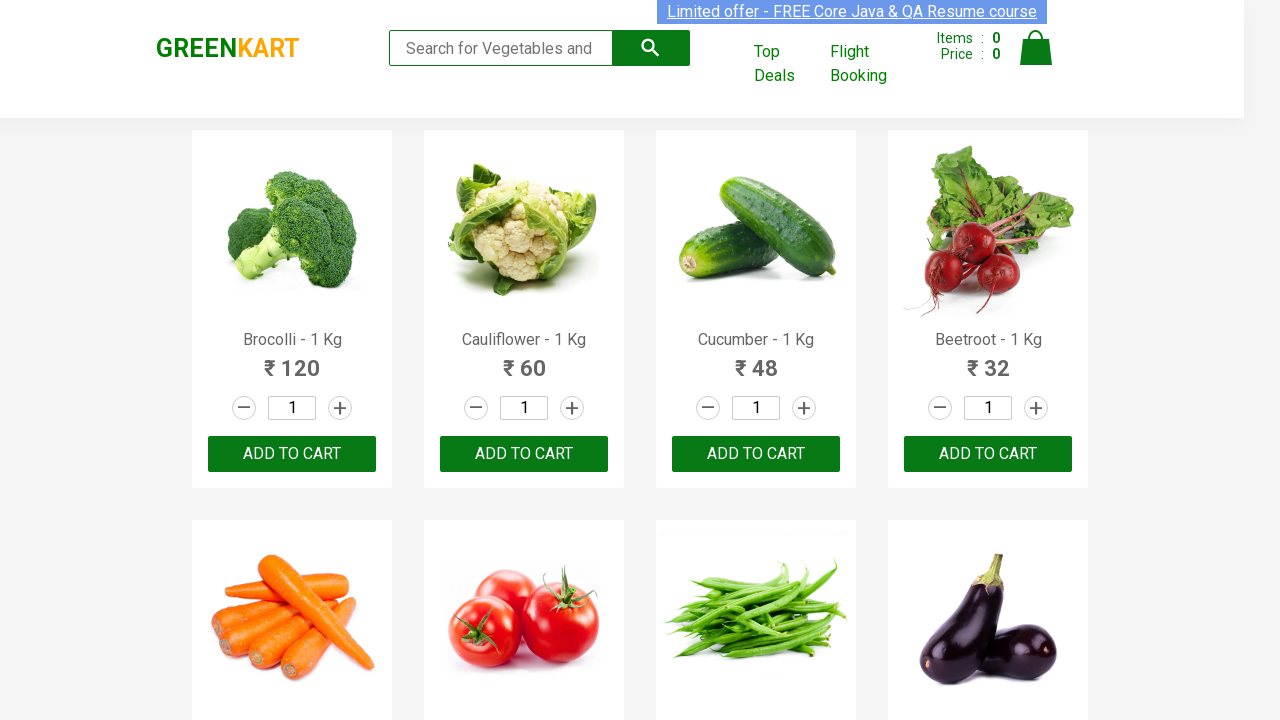

Retrieved all product name elements from the page
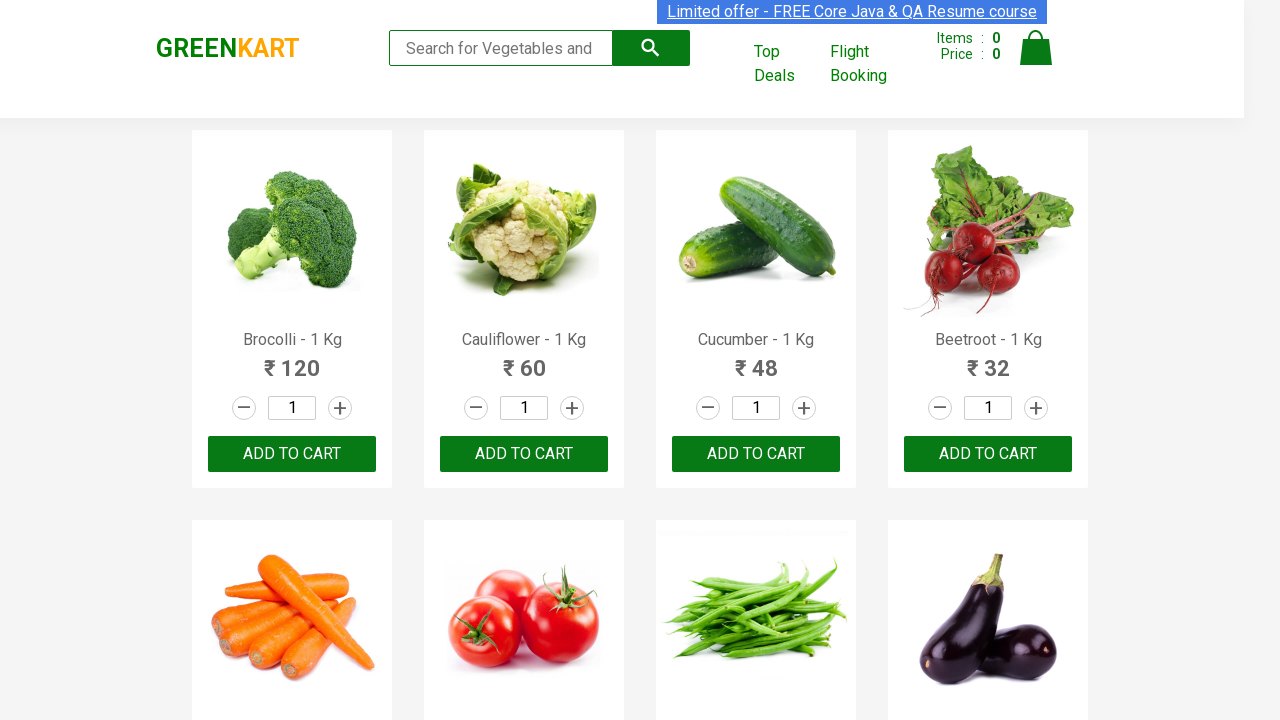

Retrieved product name: 'Brocolli - 1 Kg'
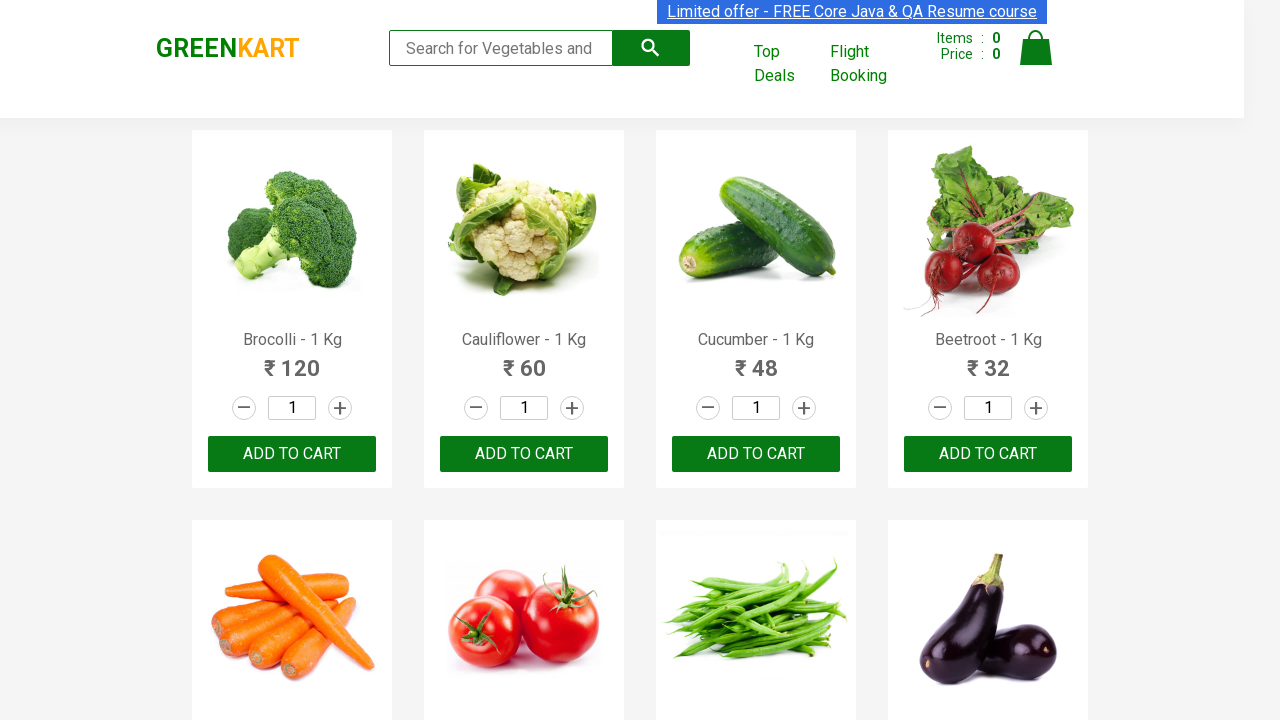

Retrieved all ADD TO CART buttons (found 30 buttons)
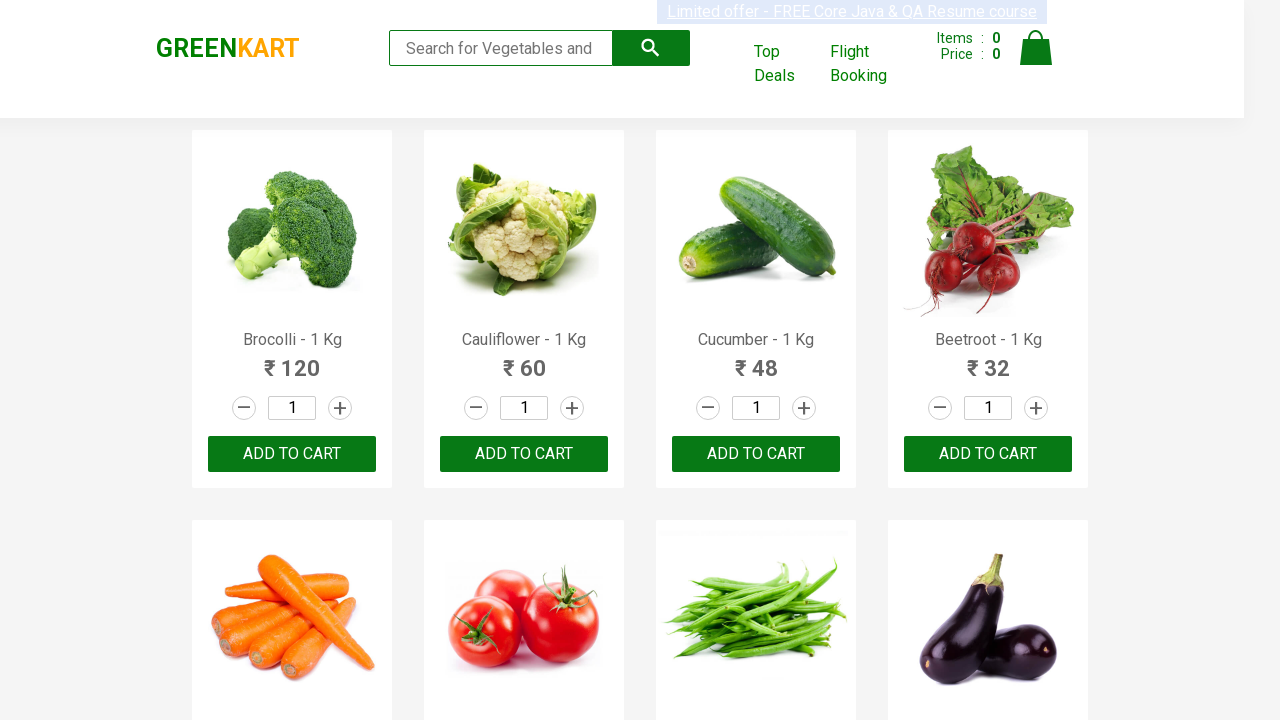

Clicked ADD TO CART button for 'Brocolli' at (292, 454) on xpath=//button[text()='ADD TO CART'] >> nth=0
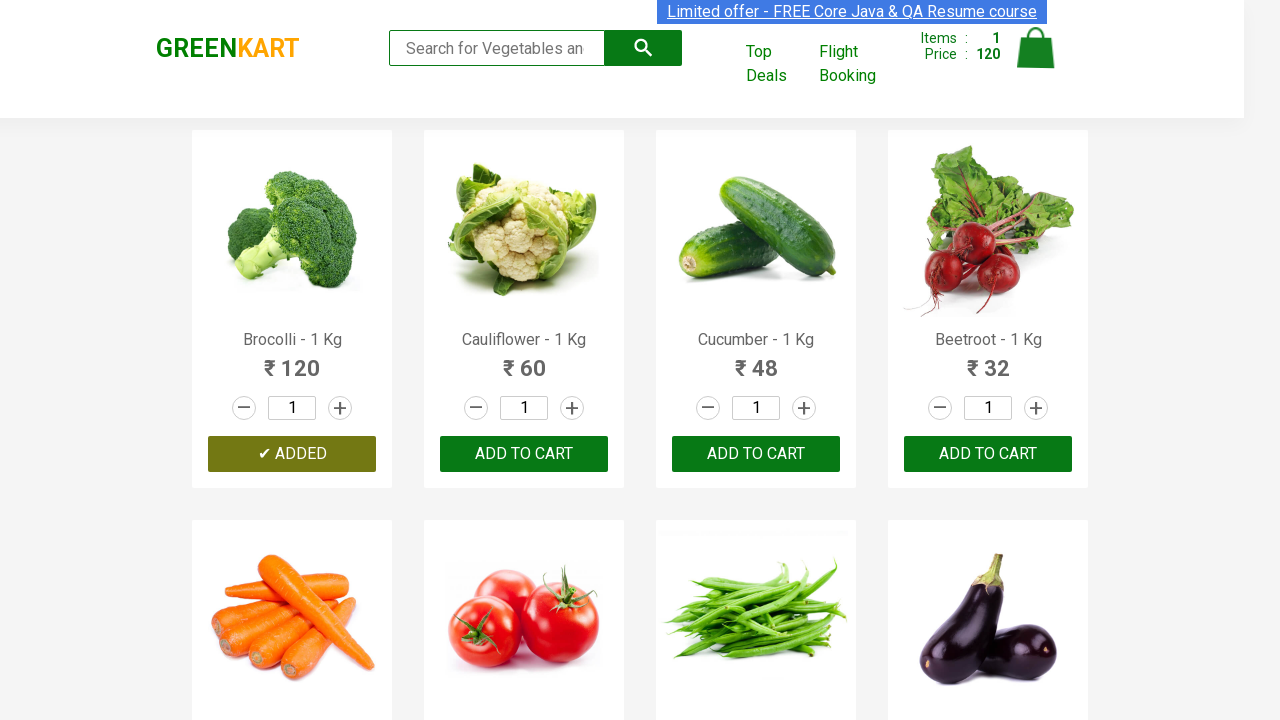

Waited 500ms for cart to update after adding 'Brocolli'
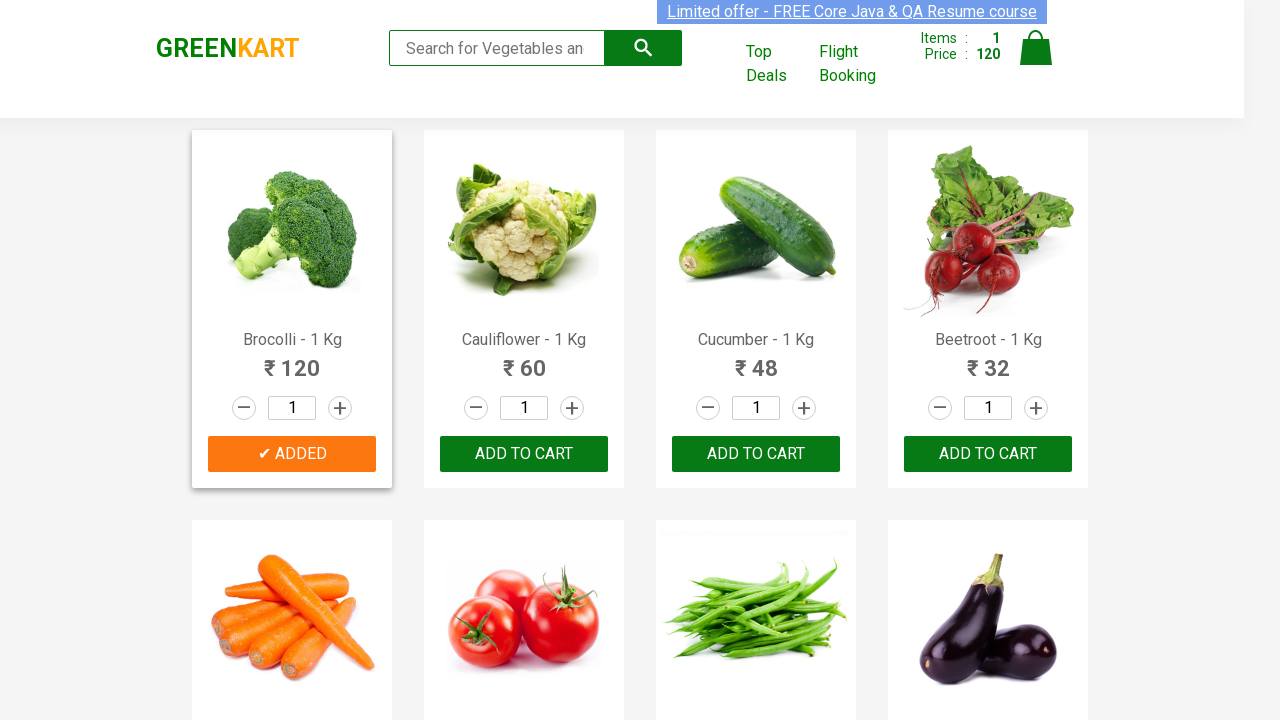

Retrieved product name: 'Cauliflower - 1 Kg'
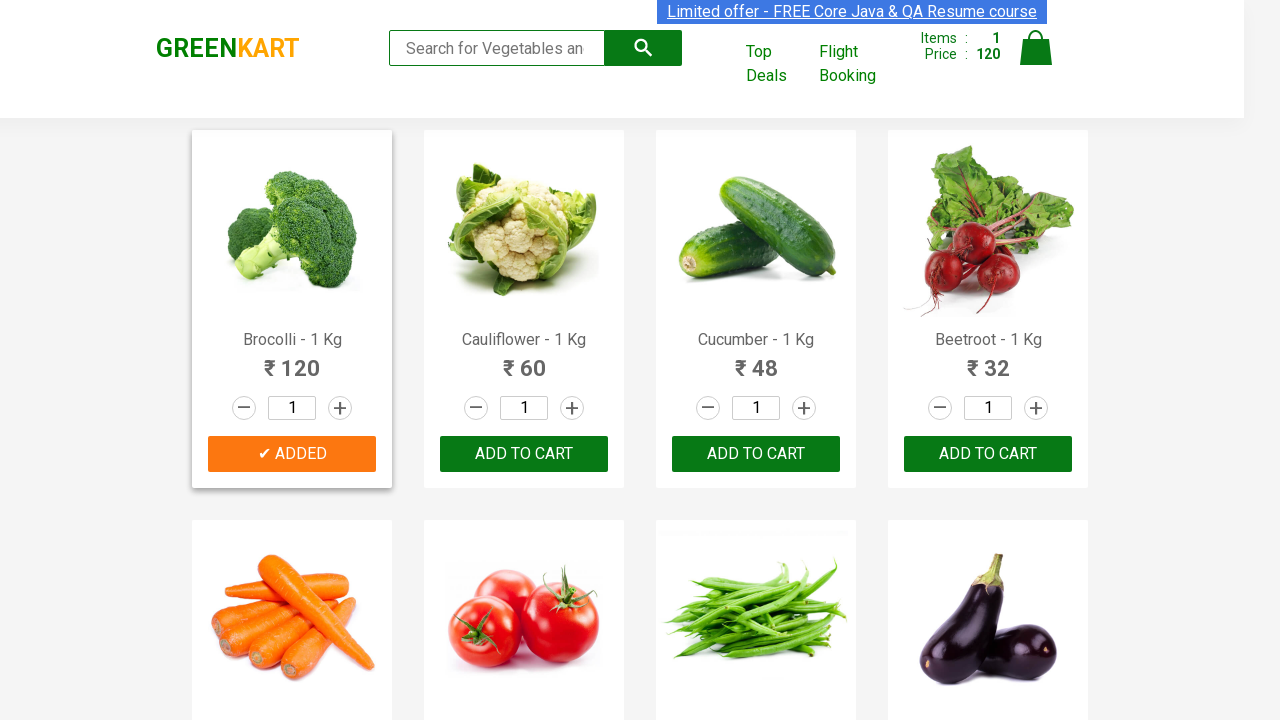

Retrieved product name: 'Cucumber - 1 Kg'
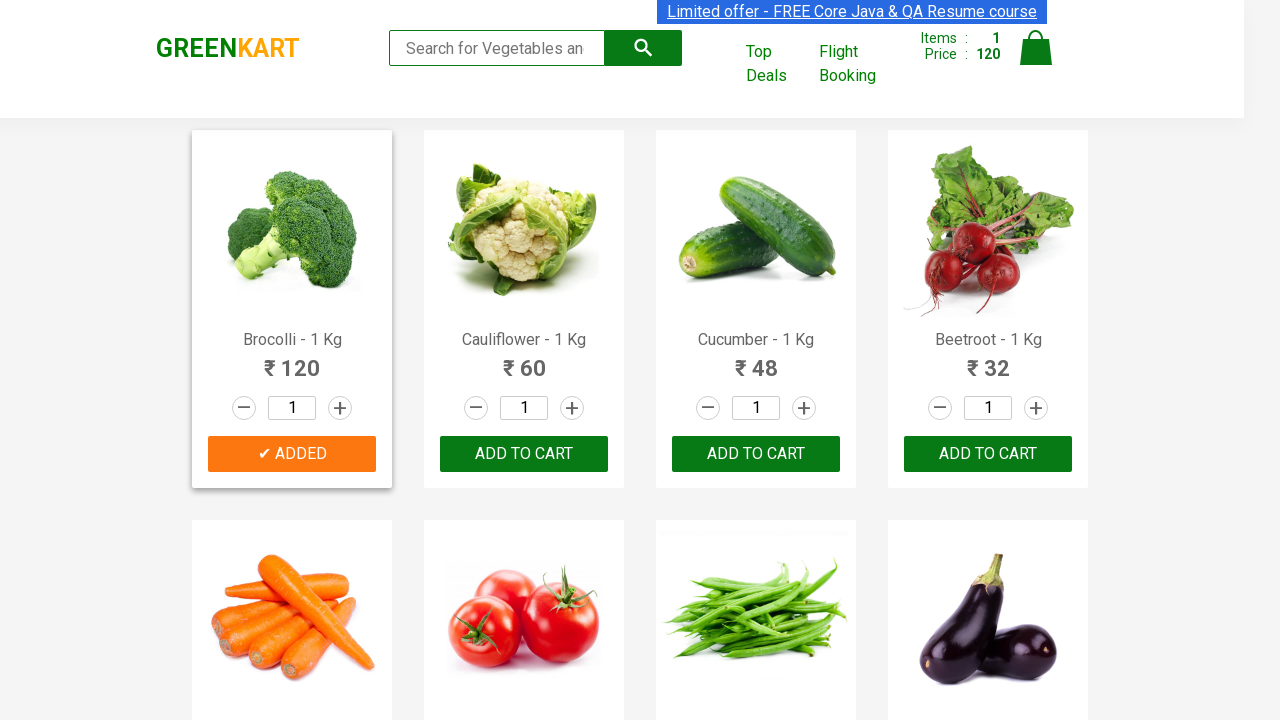

Retrieved all ADD TO CART buttons (found 29 buttons)
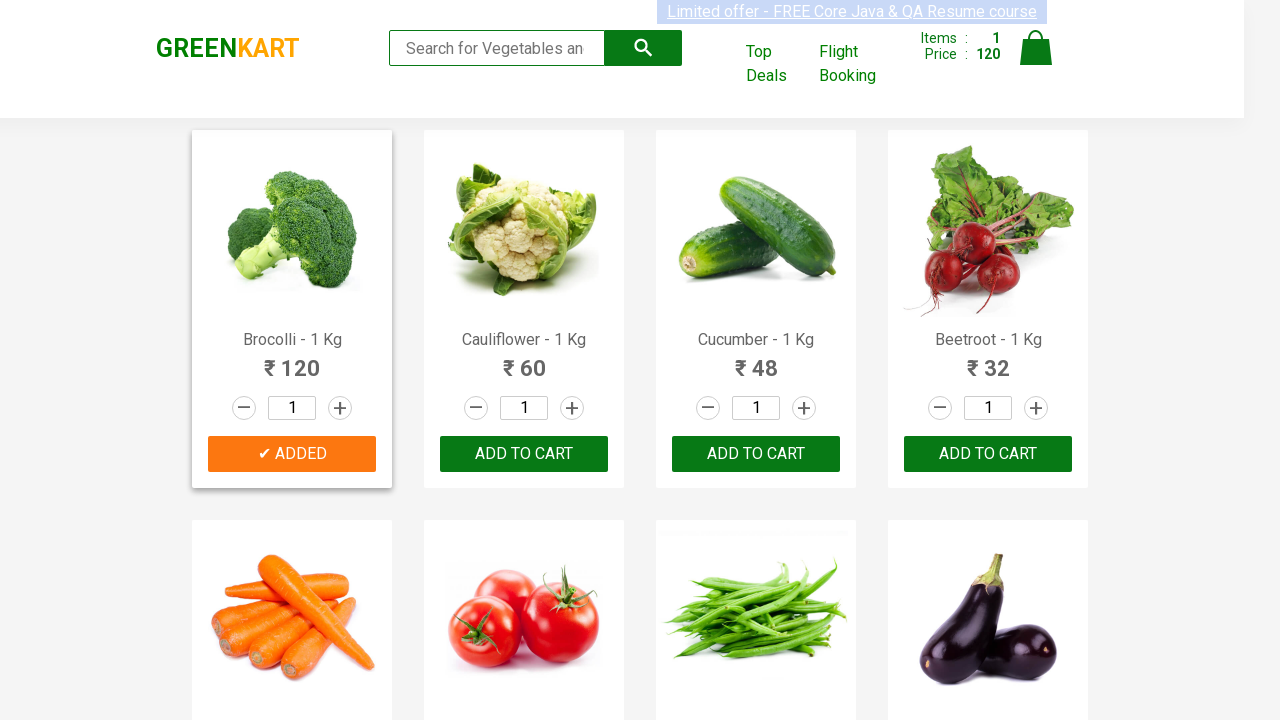

Clicked ADD TO CART button for 'Cucumber' at (988, 454) on xpath=//button[text()='ADD TO CART'] >> nth=2
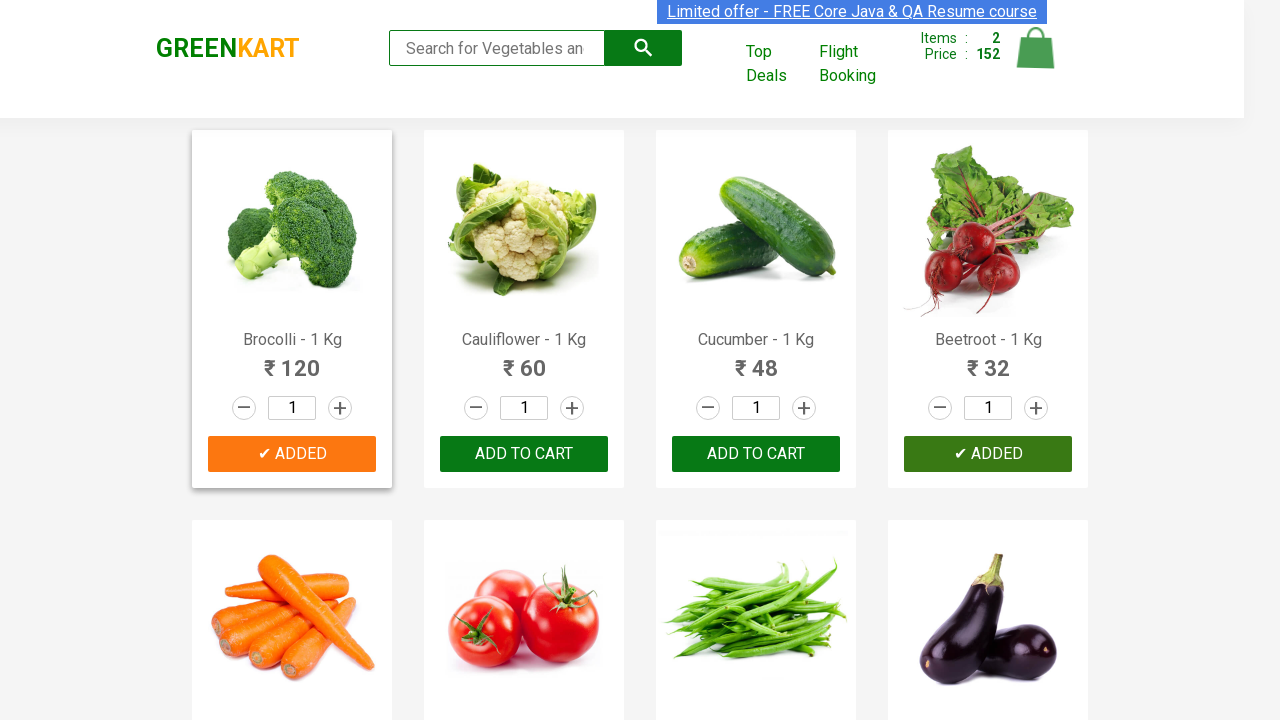

Waited 500ms for cart to update after adding 'Cucumber'
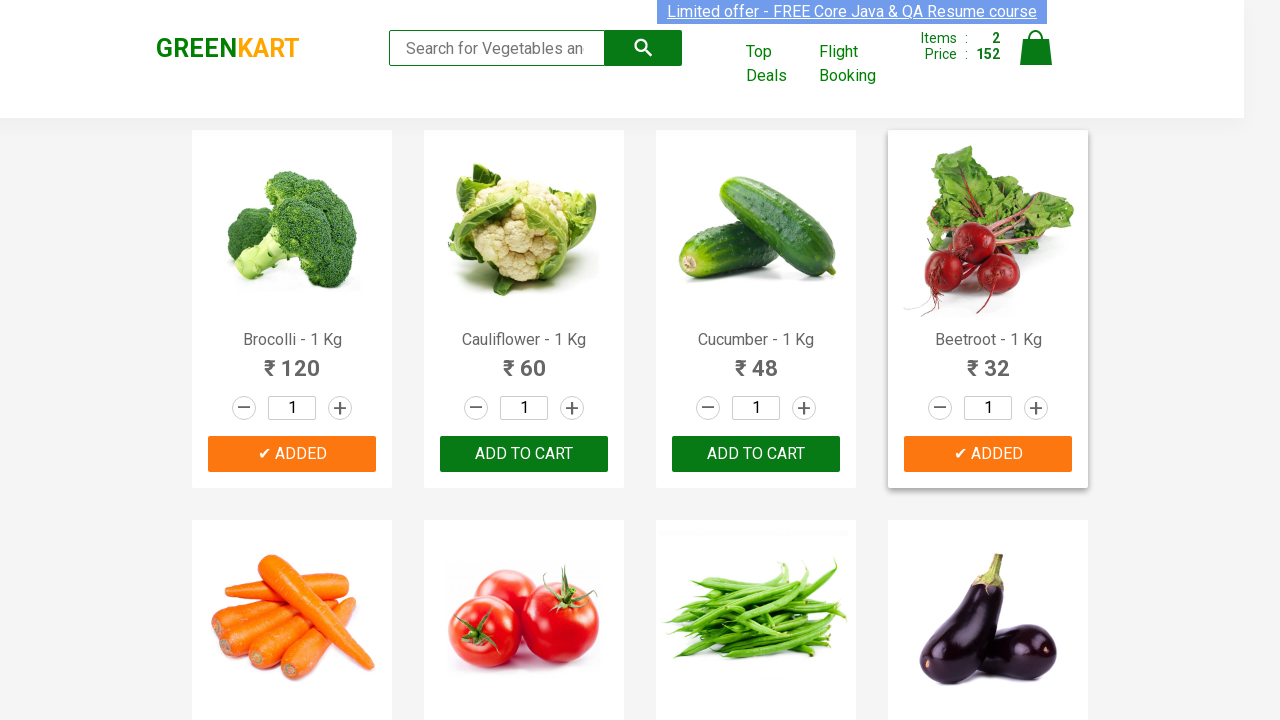

Retrieved product name: 'Beetroot - 1 Kg'
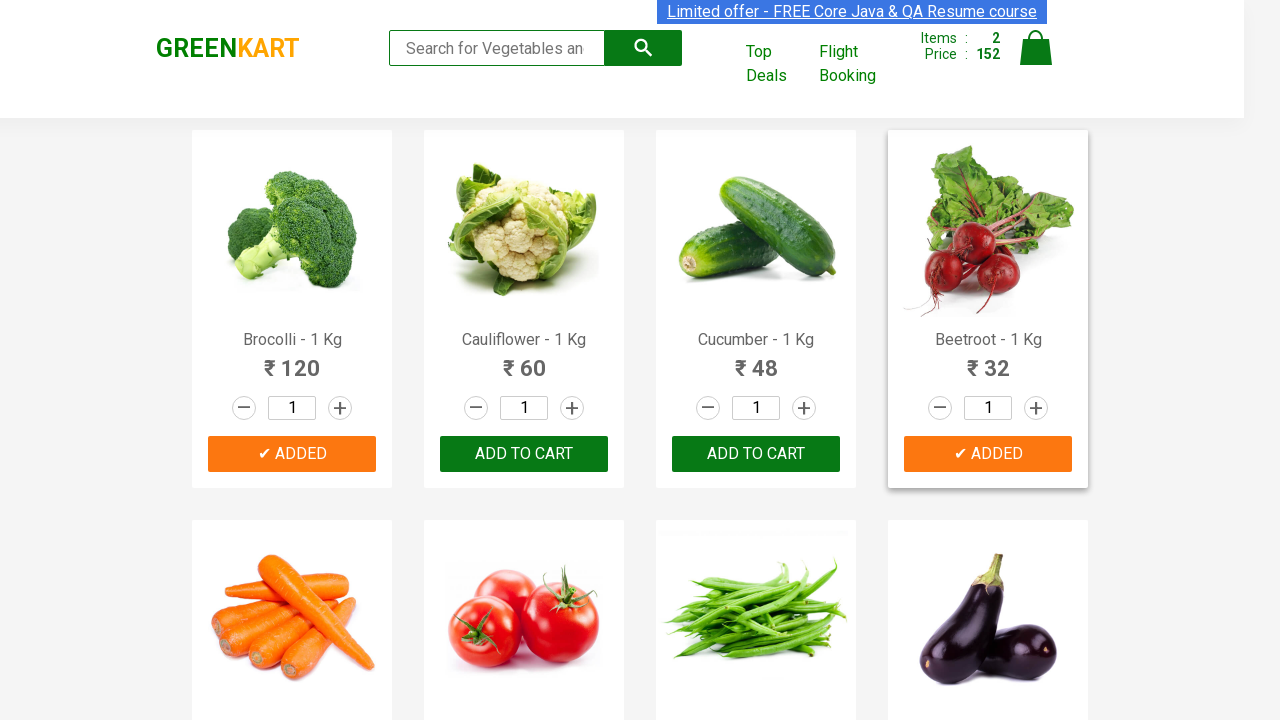

Retrieved all ADD TO CART buttons (found 28 buttons)
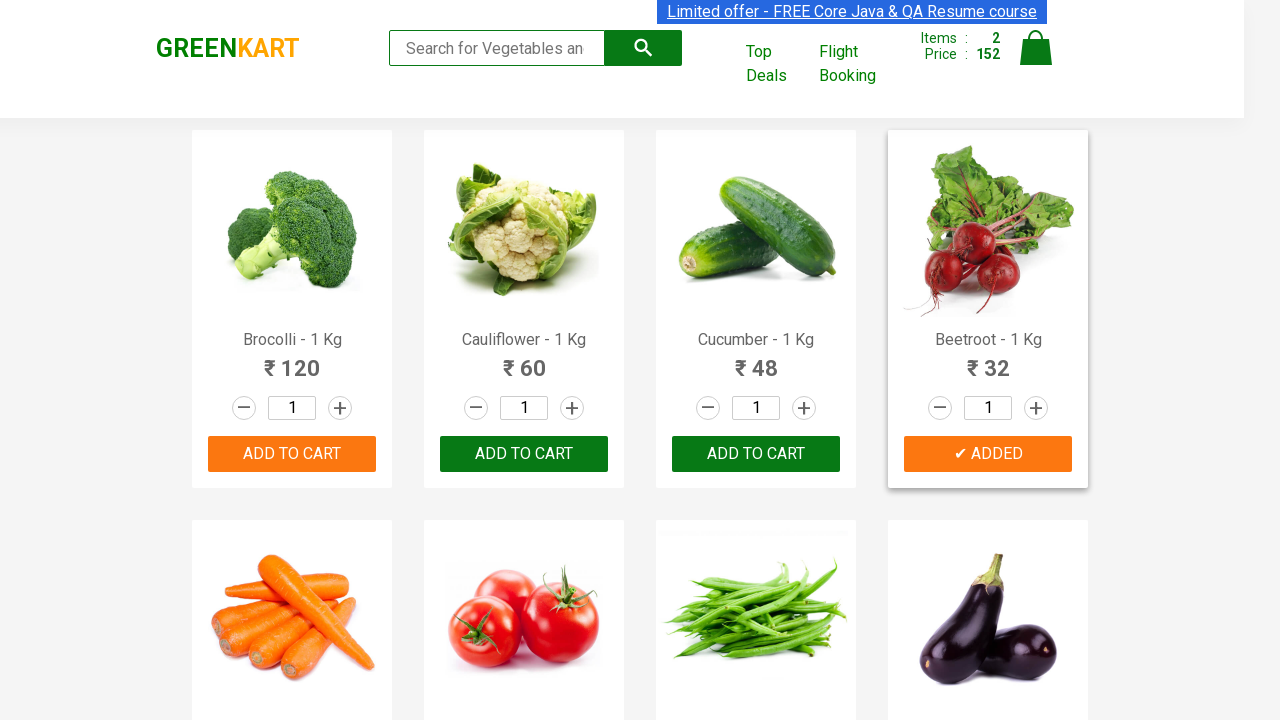

Clicked ADD TO CART button for 'Beetroot' at (292, 360) on xpath=//button[text()='ADD TO CART'] >> nth=3
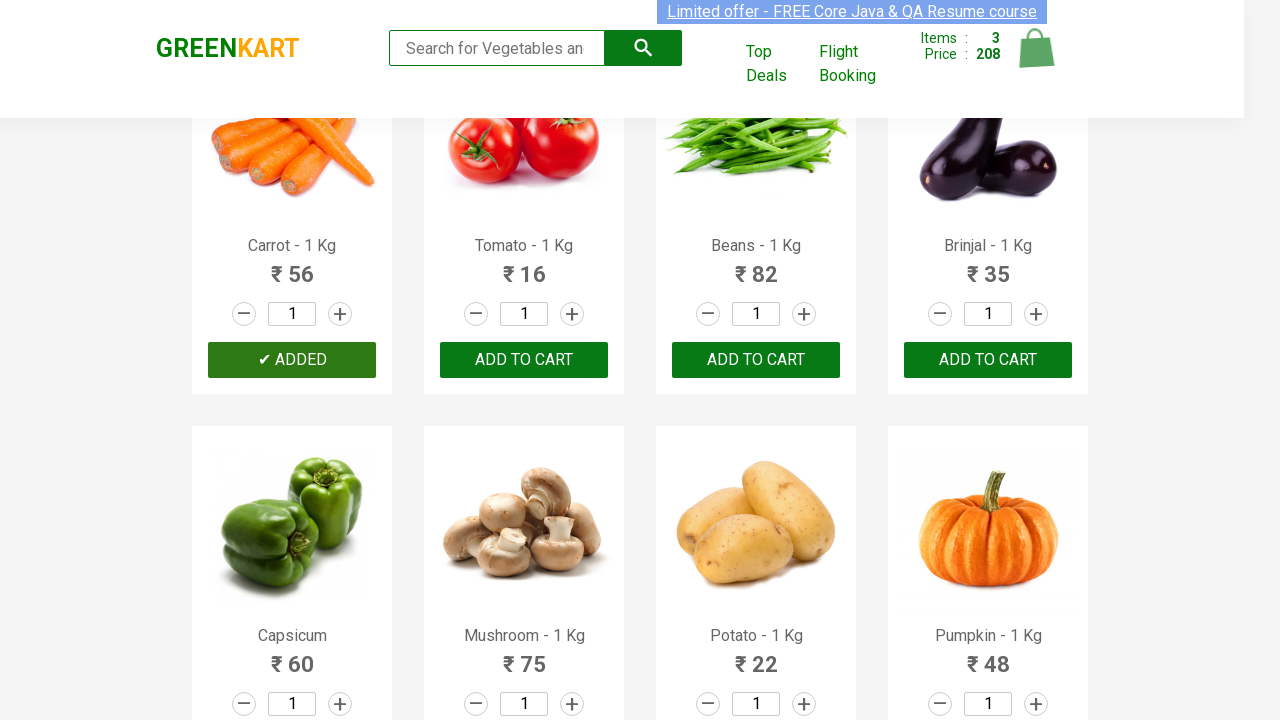

Waited 500ms for cart to update after adding 'Beetroot'
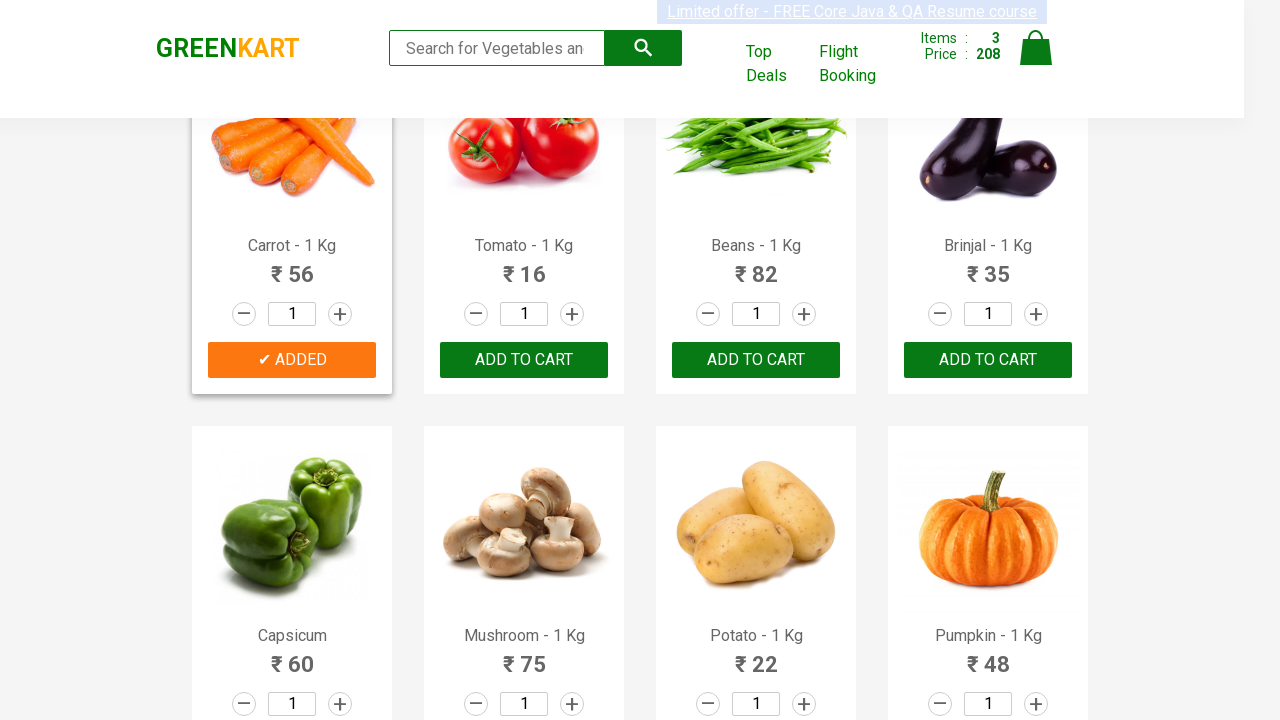

Retrieved product name: 'Carrot - 1 Kg'
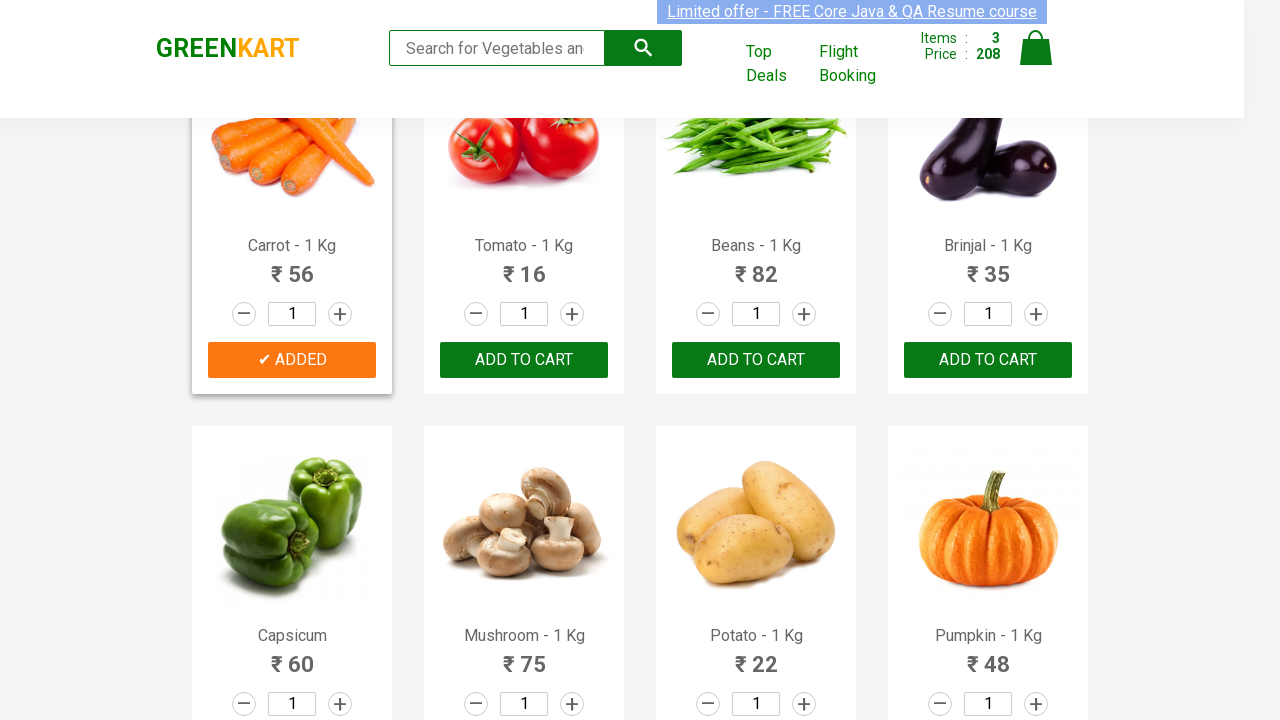

Retrieved product name: 'Tomato - 1 Kg'
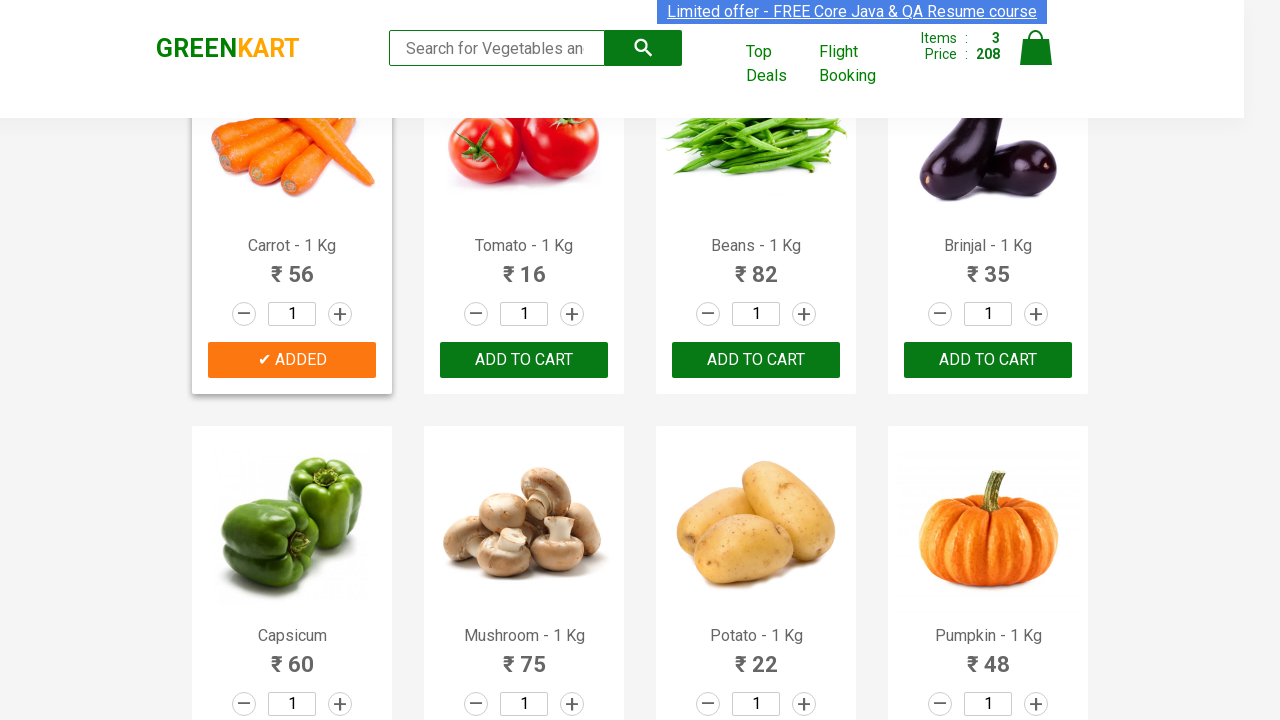

Retrieved product name: 'Beans - 1 Kg'
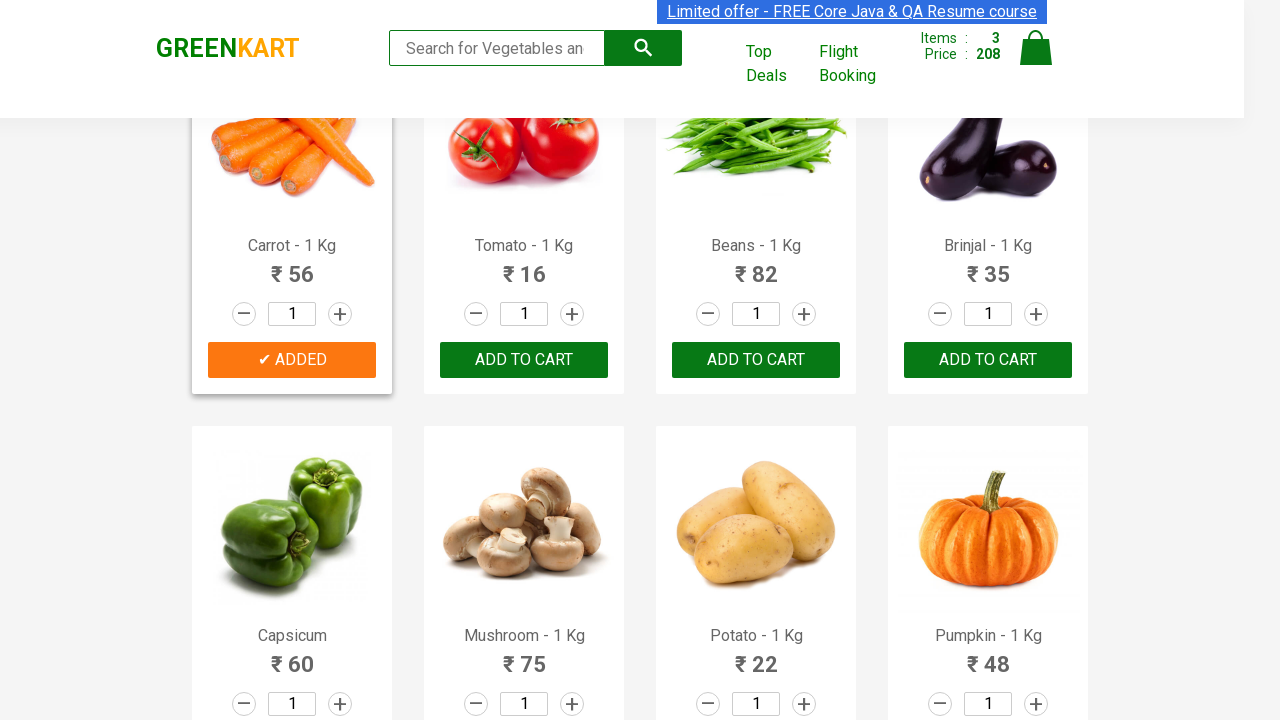

Retrieved product name: 'Brinjal - 1 Kg'
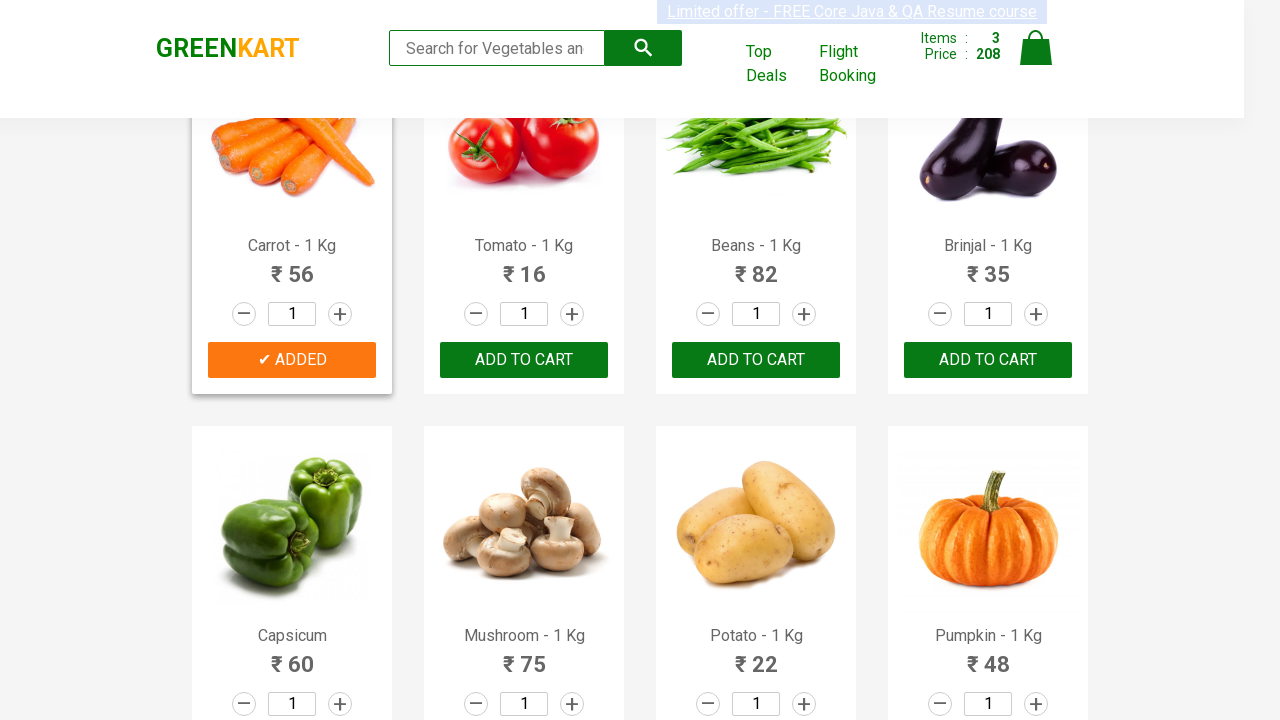

Retrieved product name: 'Capsicum'
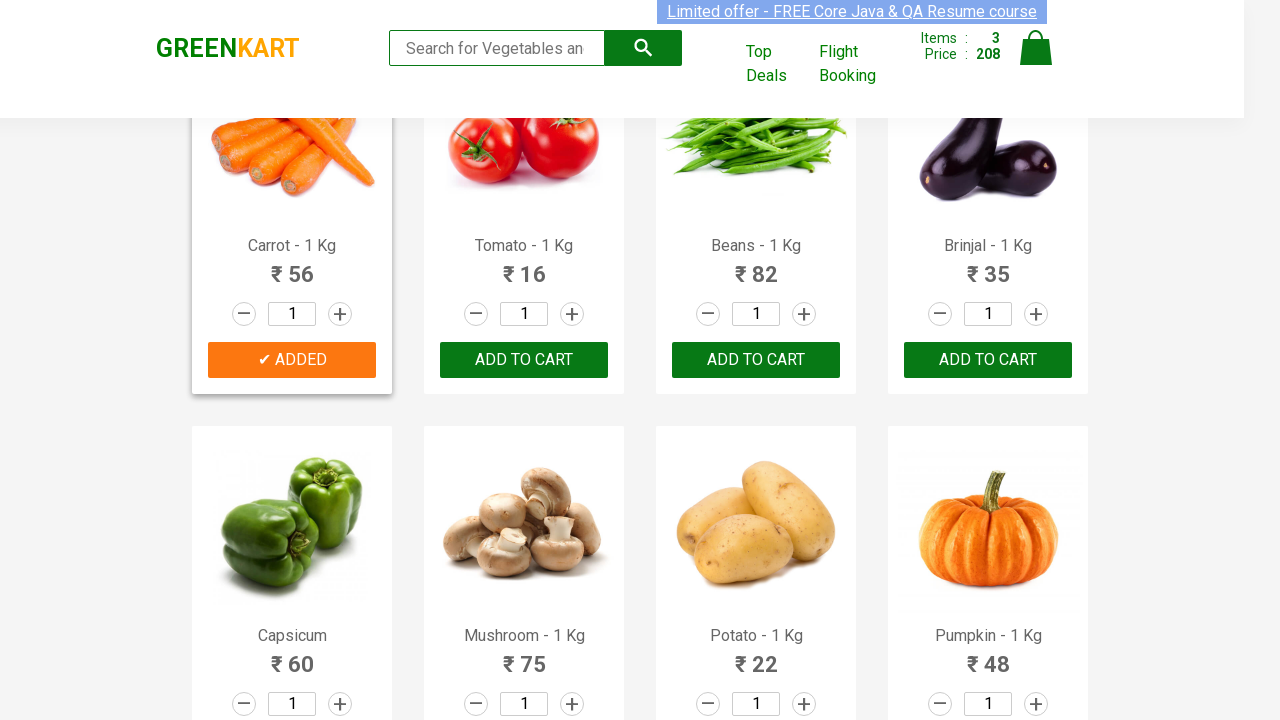

Retrieved product name: 'Mushroom - 1 Kg'
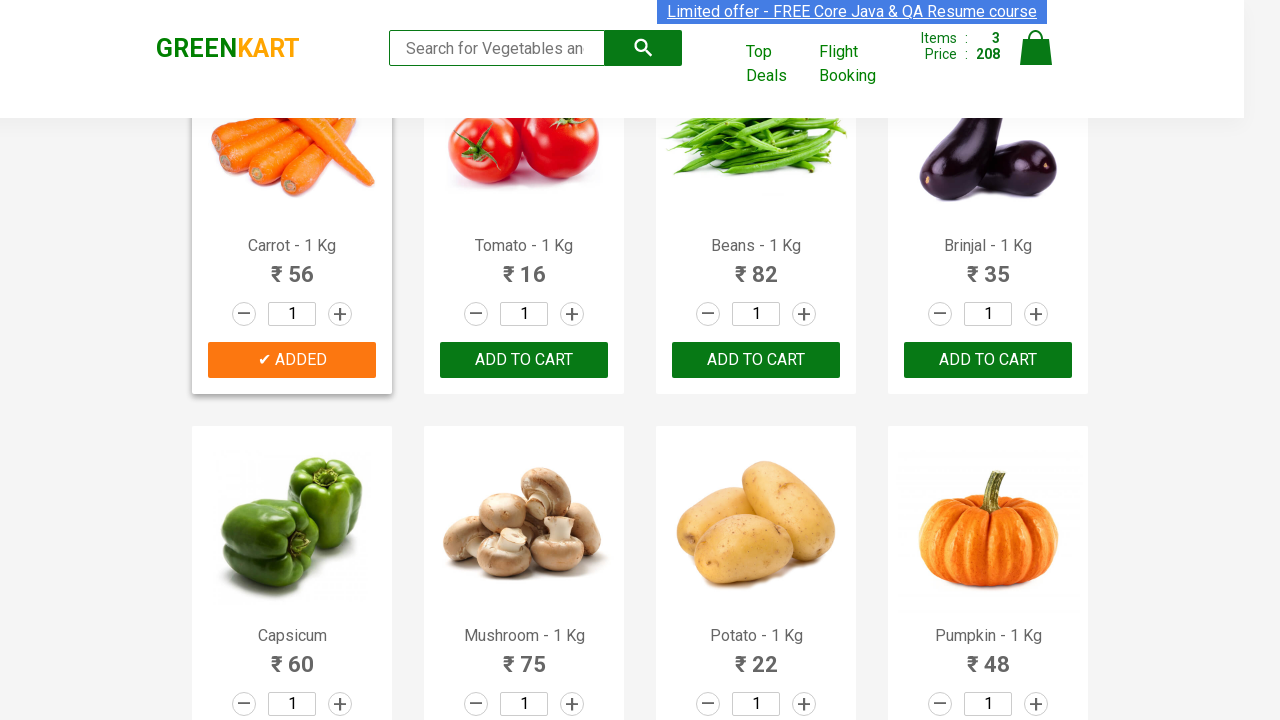

Retrieved product name: 'Potato - 1 Kg'
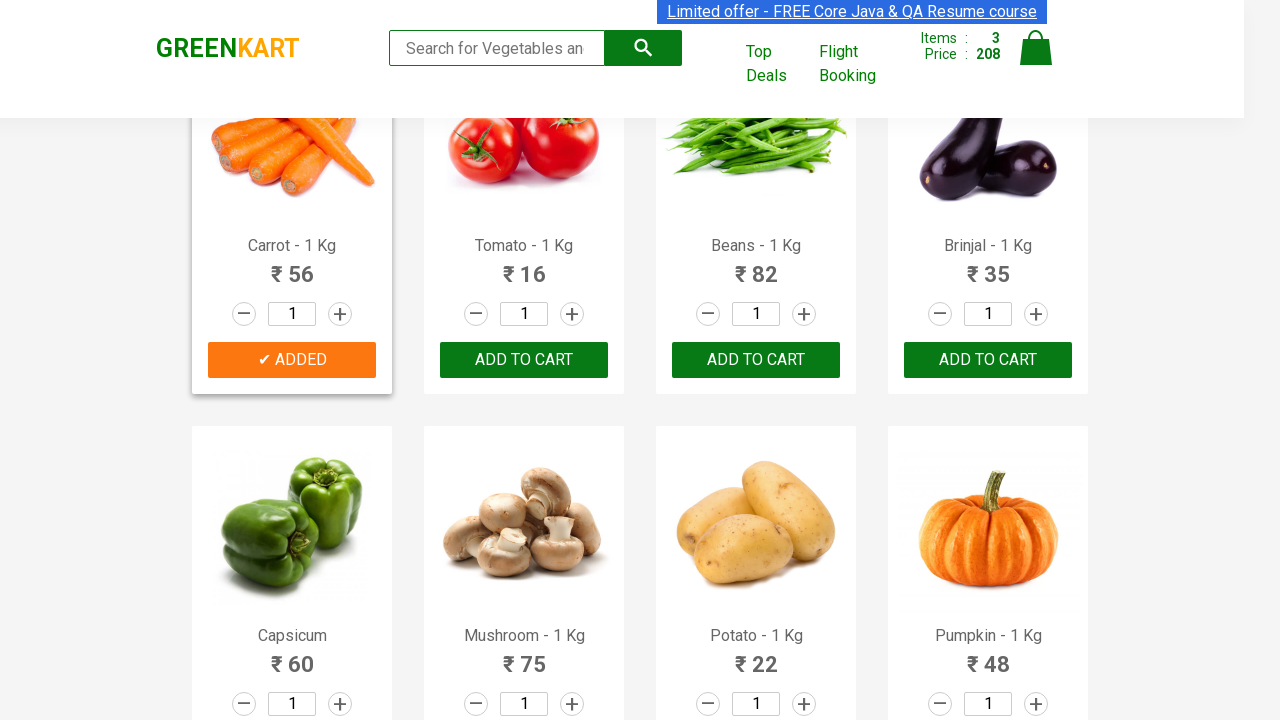

Retrieved product name: 'Pumpkin - 1 Kg'
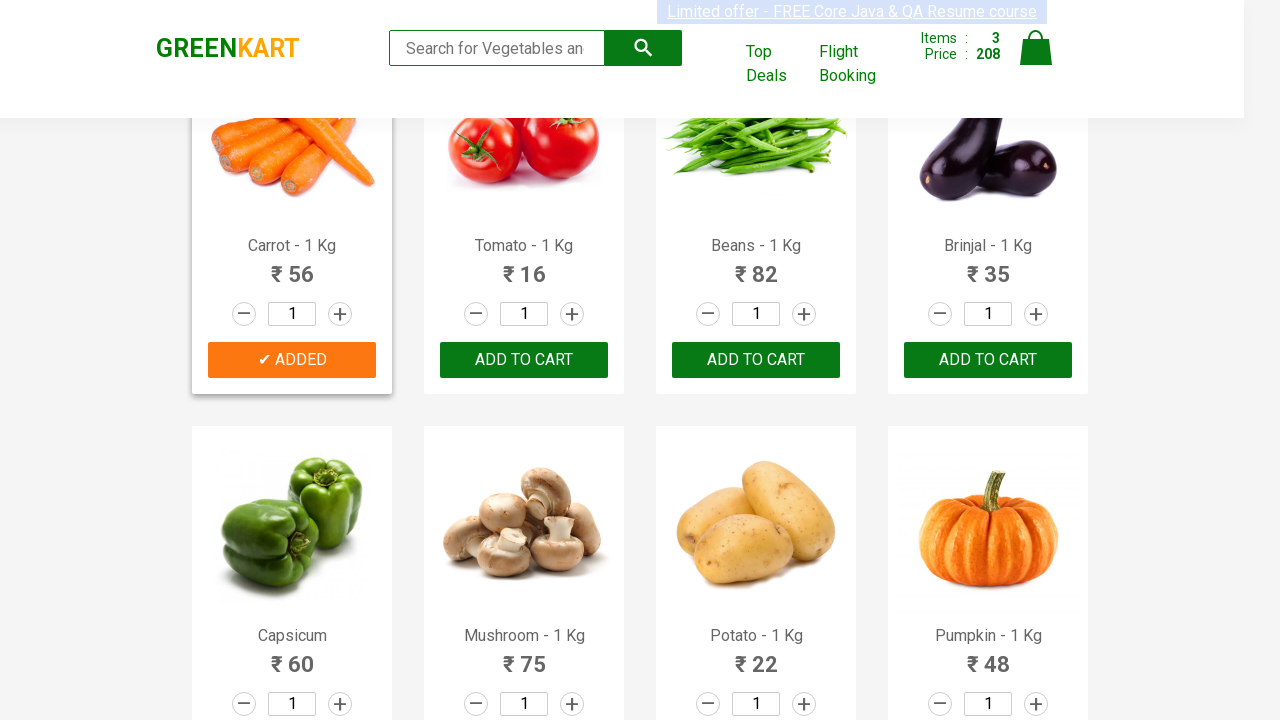

Retrieved product name: 'Corn - 1 Kg'
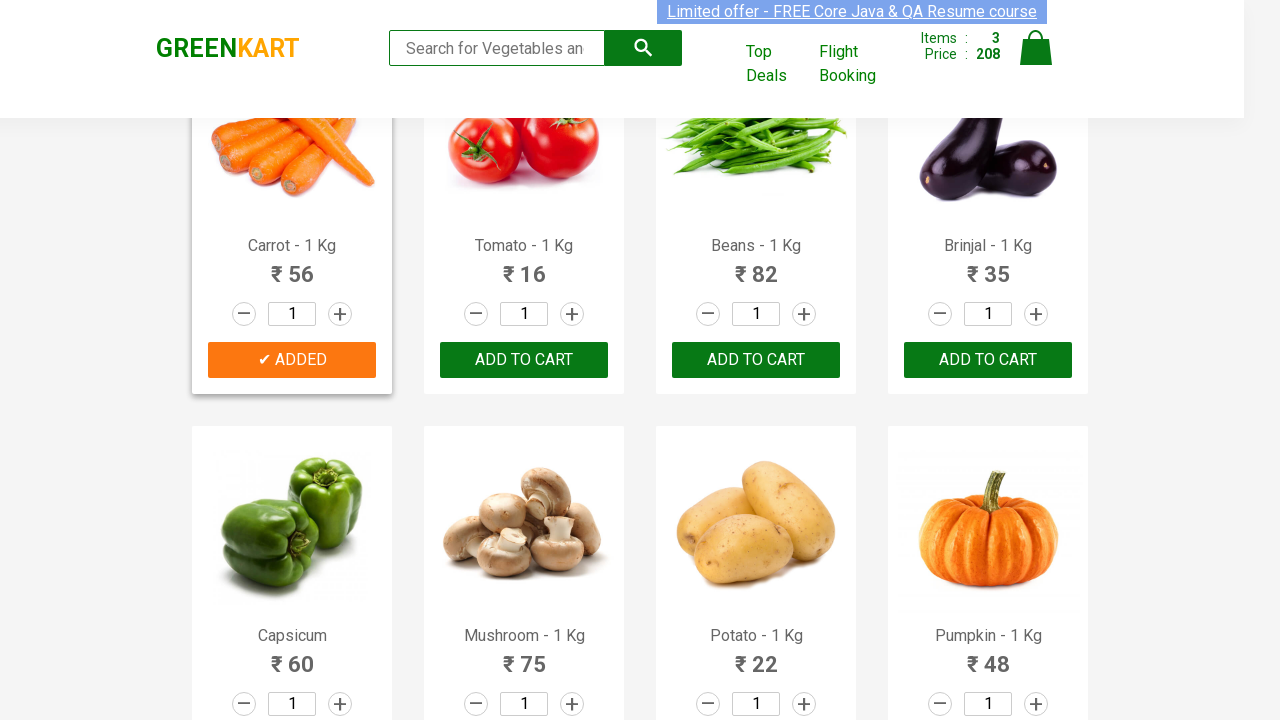

Retrieved product name: 'Onion - 1 Kg'
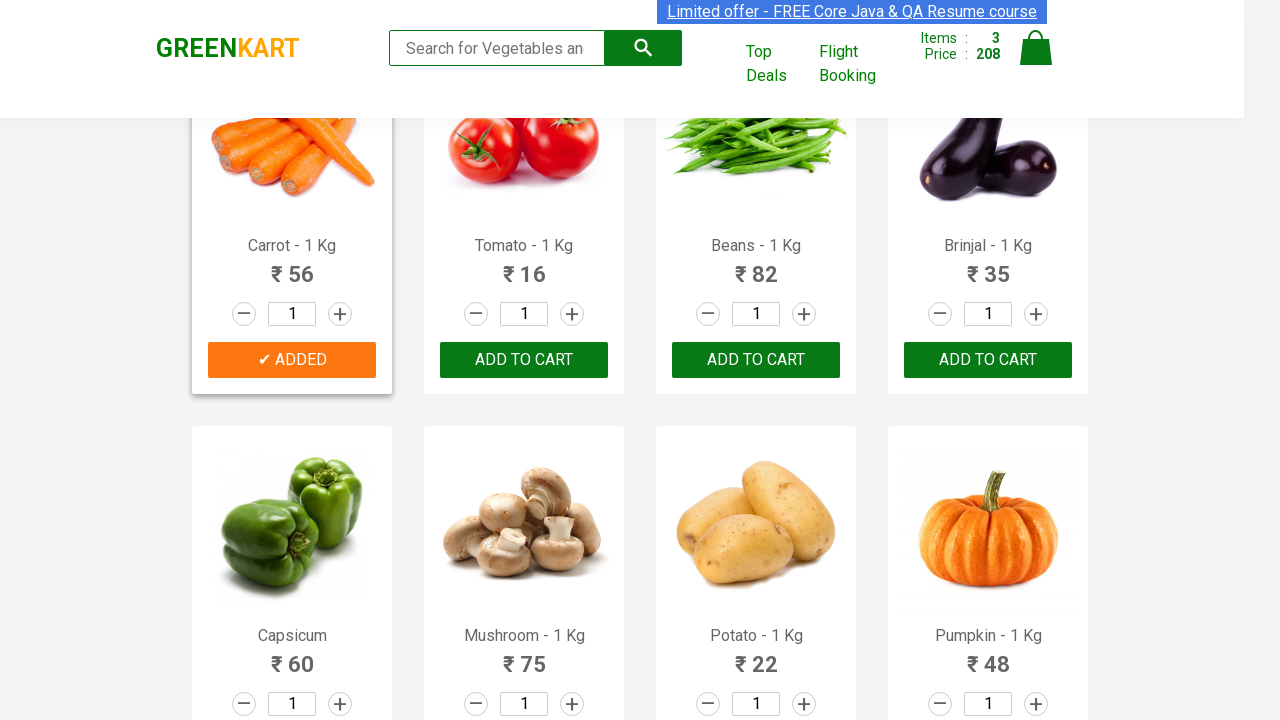

Retrieved product name: 'Apple - 1 Kg'
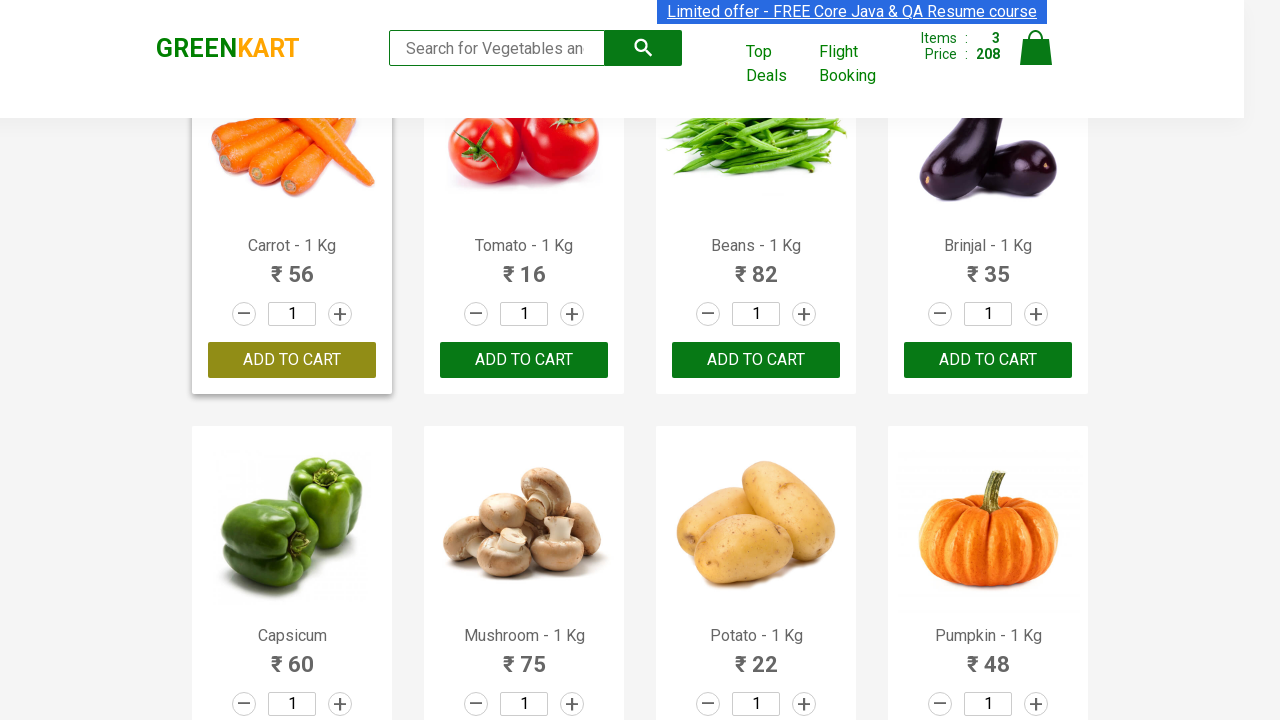

Retrieved product name: 'Banana - 1 Kg'
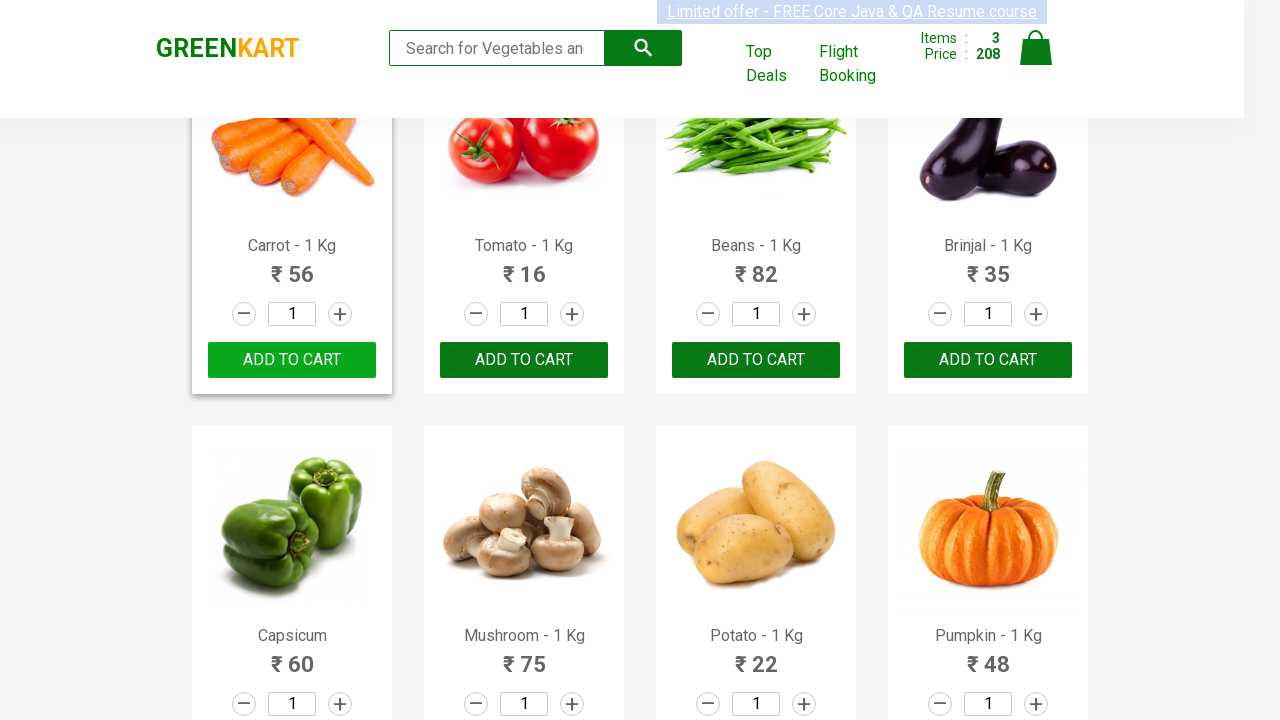

Retrieved product name: 'Grapes - 1 Kg'
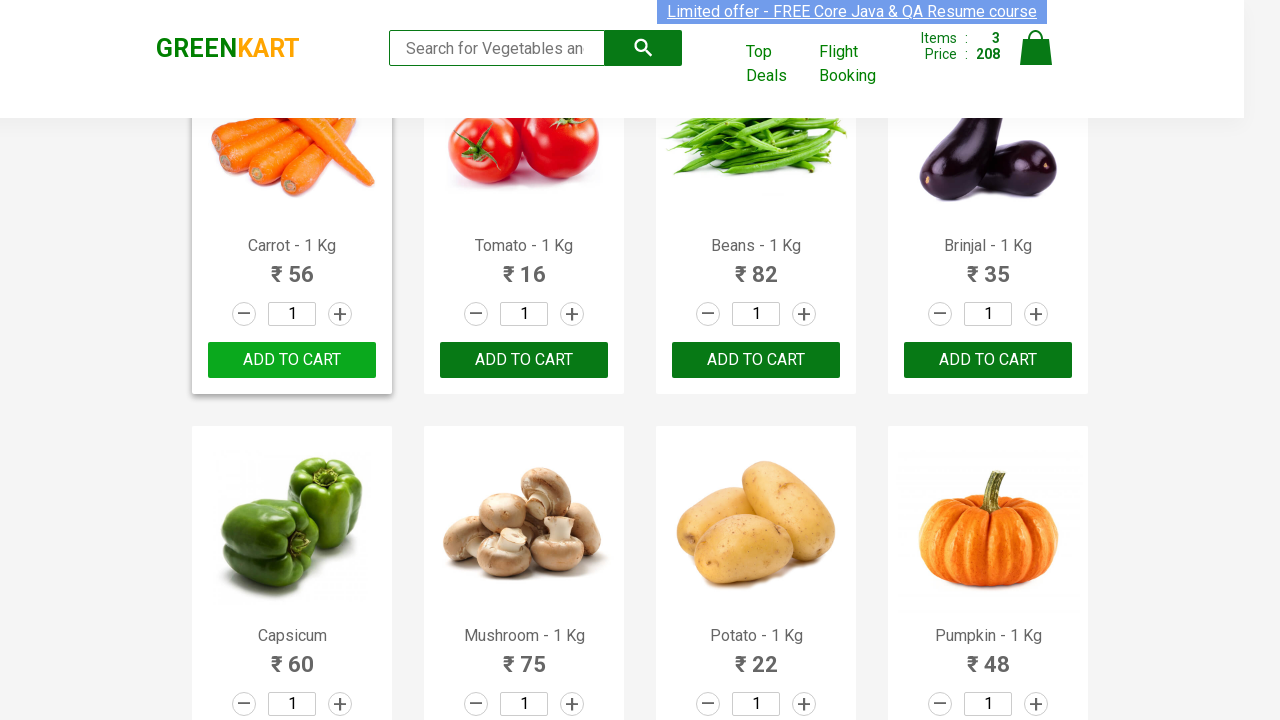

Retrieved product name: 'Mango - 1 Kg'
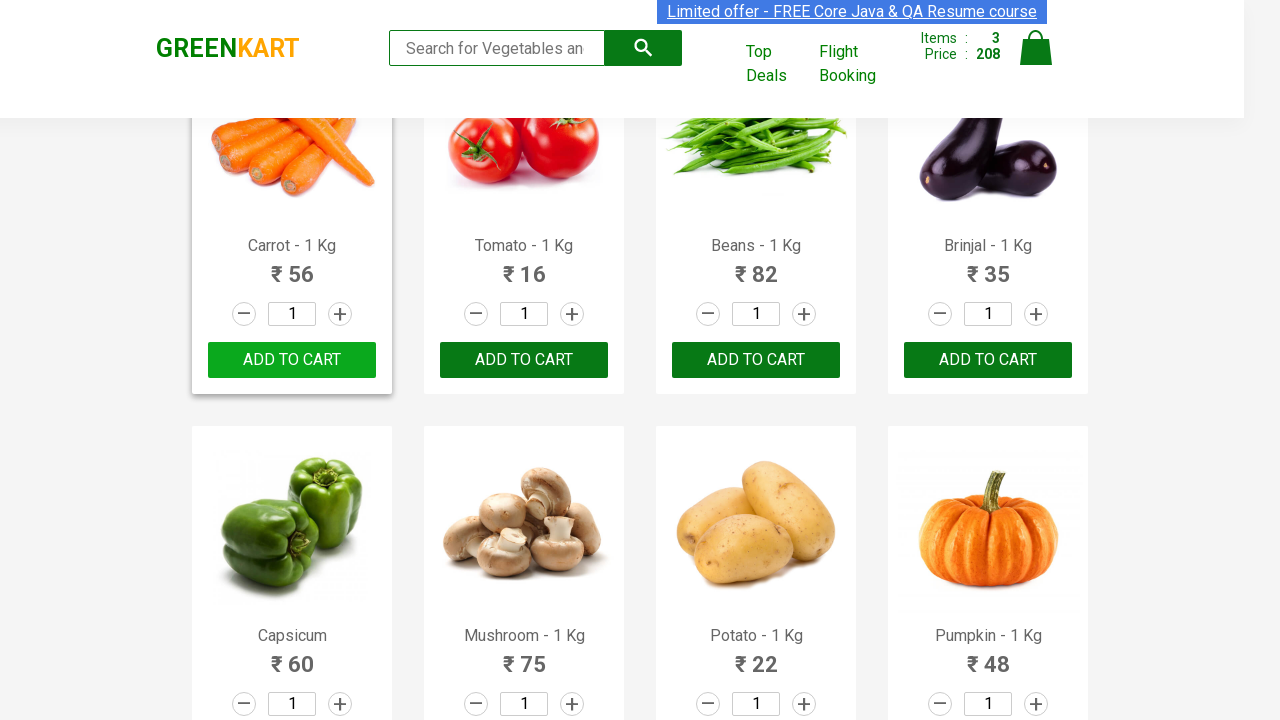

Retrieved product name: 'Musk Melon - 1 Kg'
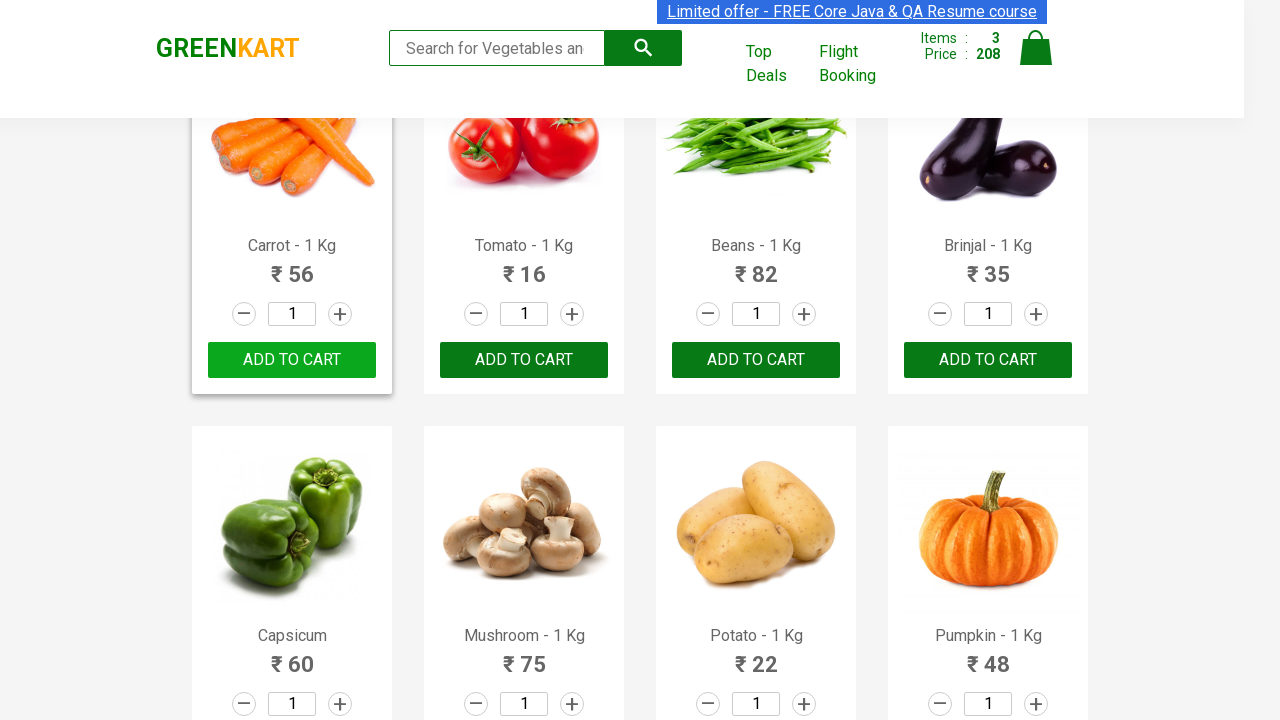

Retrieved product name: 'Orange - 1 Kg'
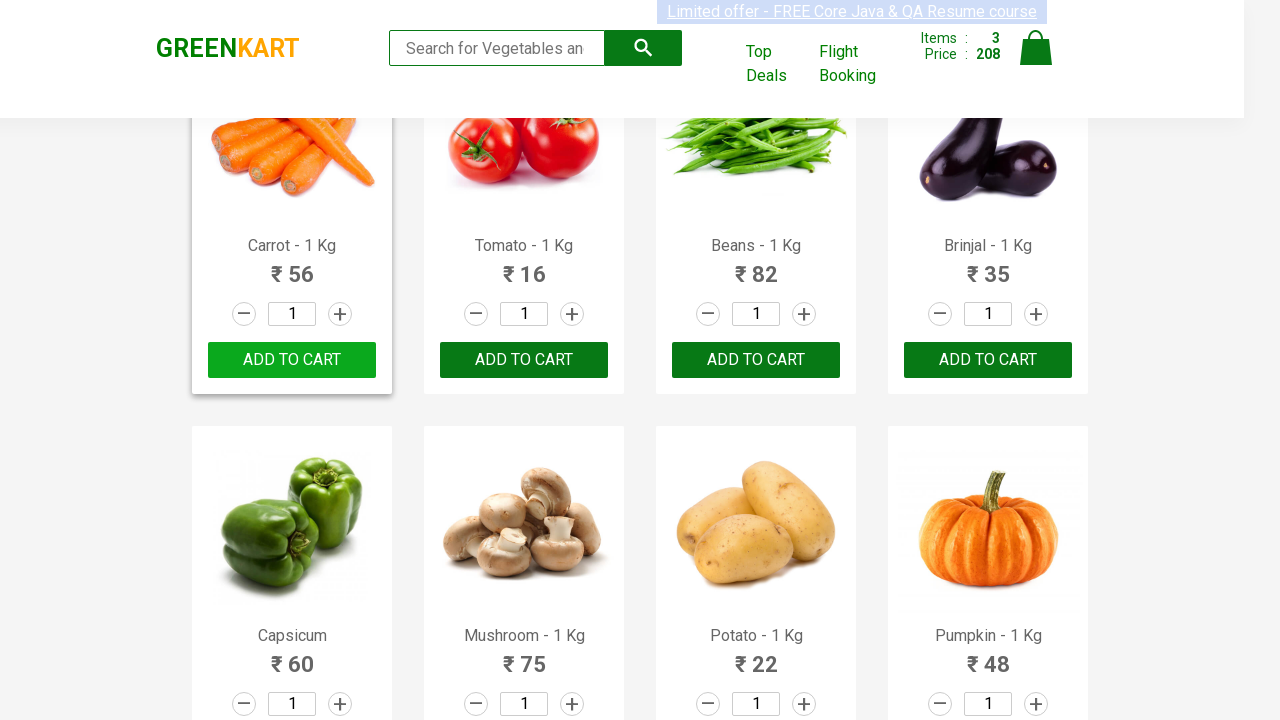

Retrieved product name: 'Pears - 1 Kg'
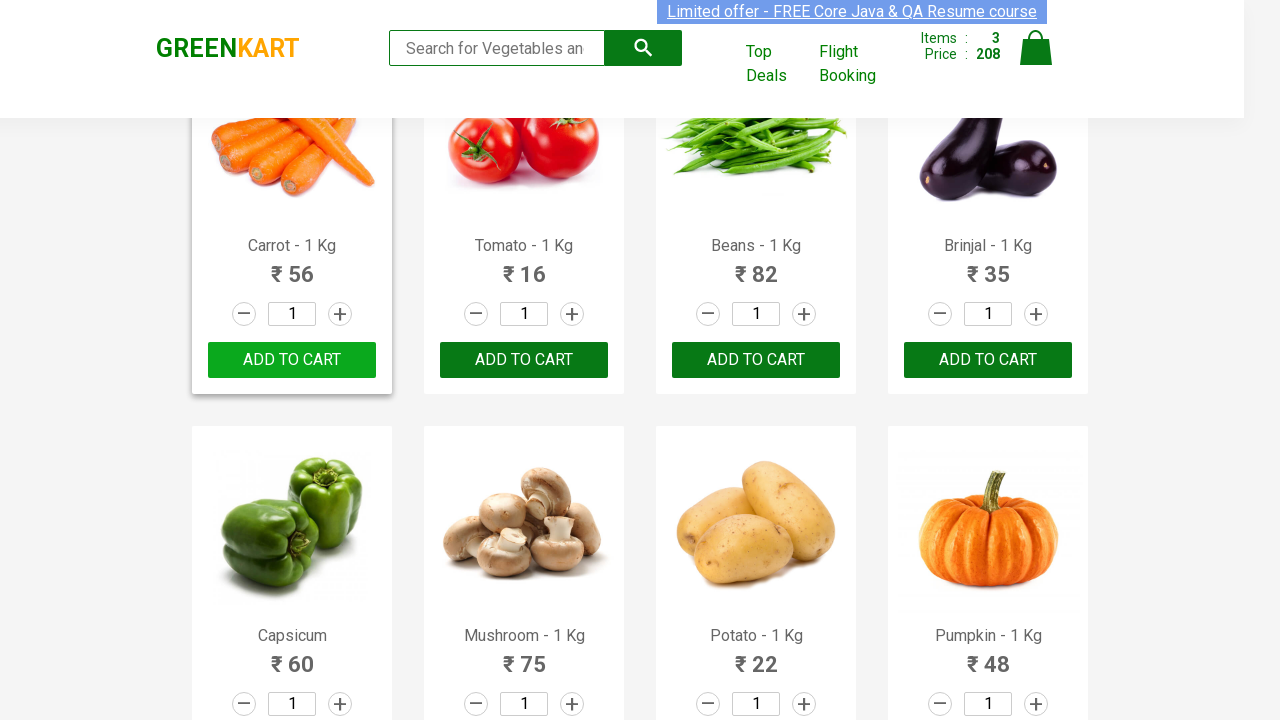

Retrieved product name: 'Pomegranate - 1 Kg'
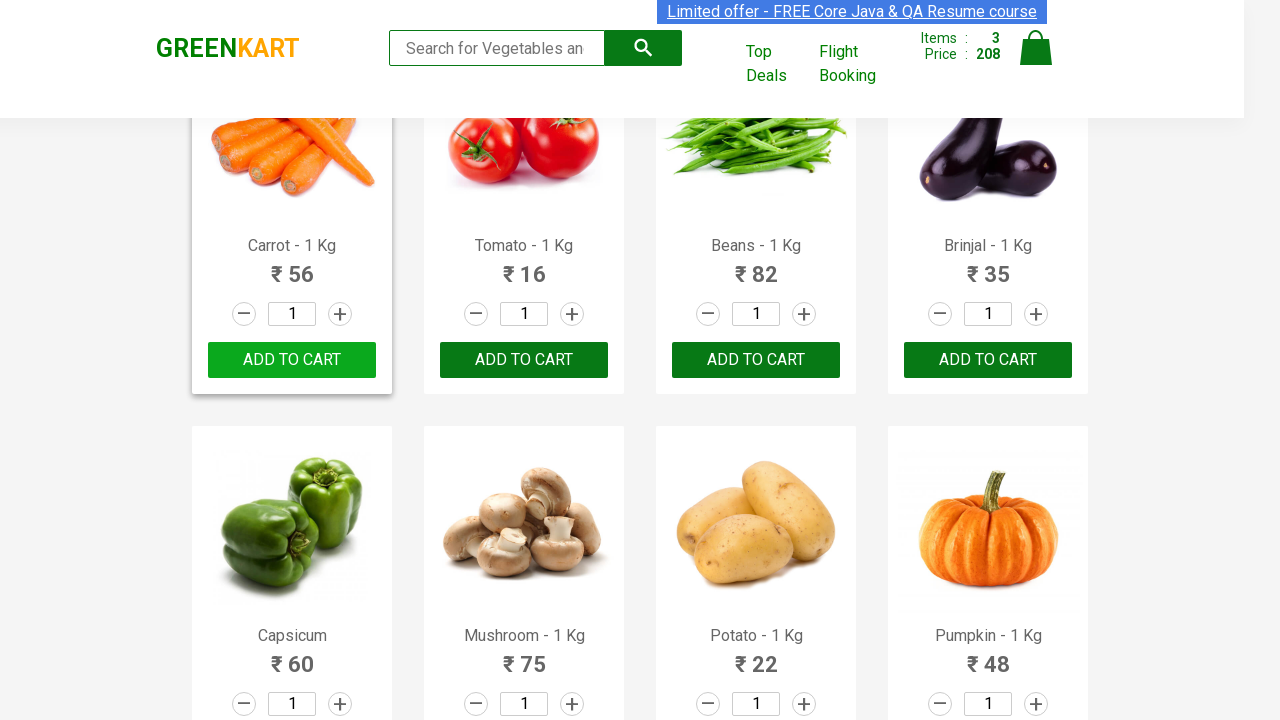

Retrieved product name: 'Raspberry - 1/4 Kg'
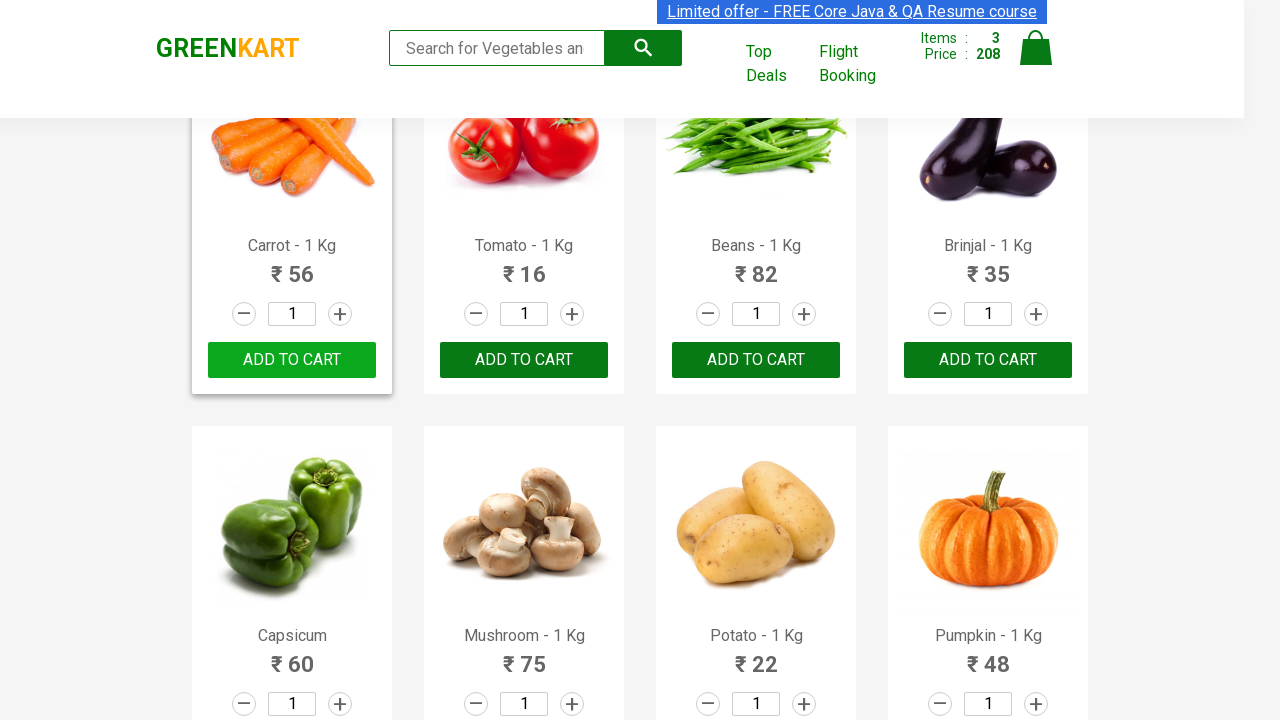

Retrieved product name: 'Strawberry - 1/4 Kg'
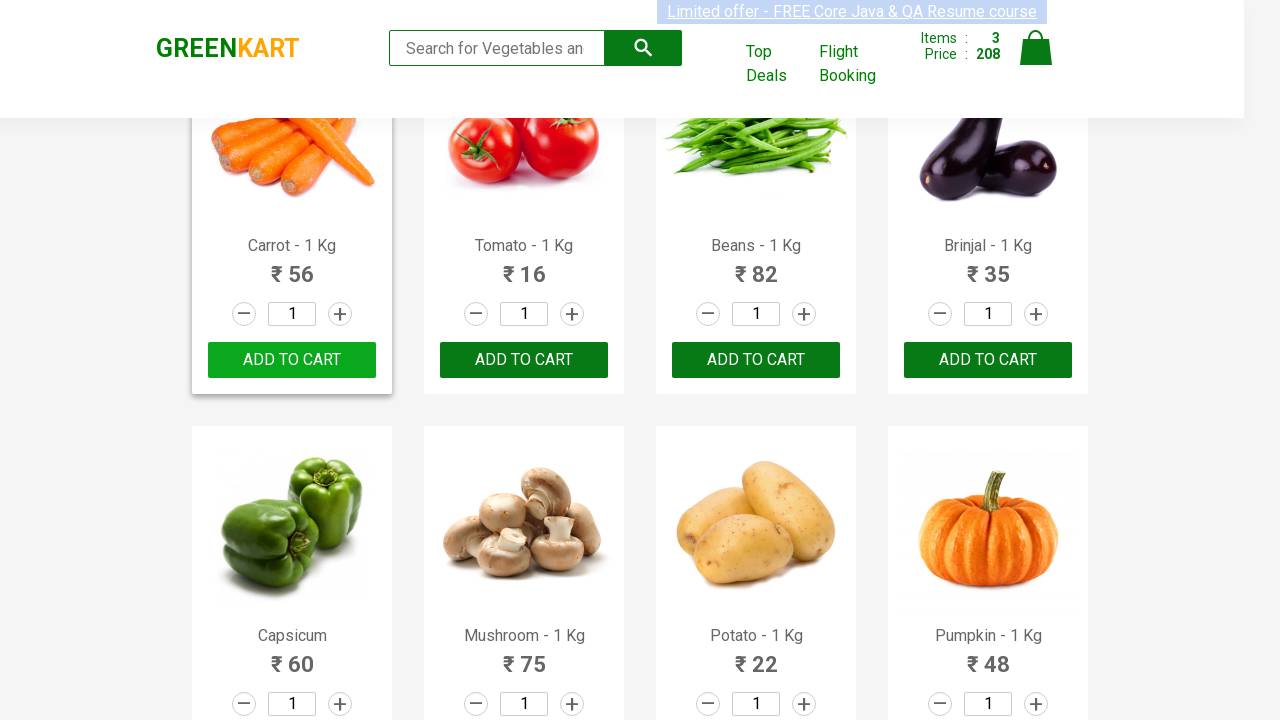

Retrieved product name: 'Water Melon - 1 Kg'
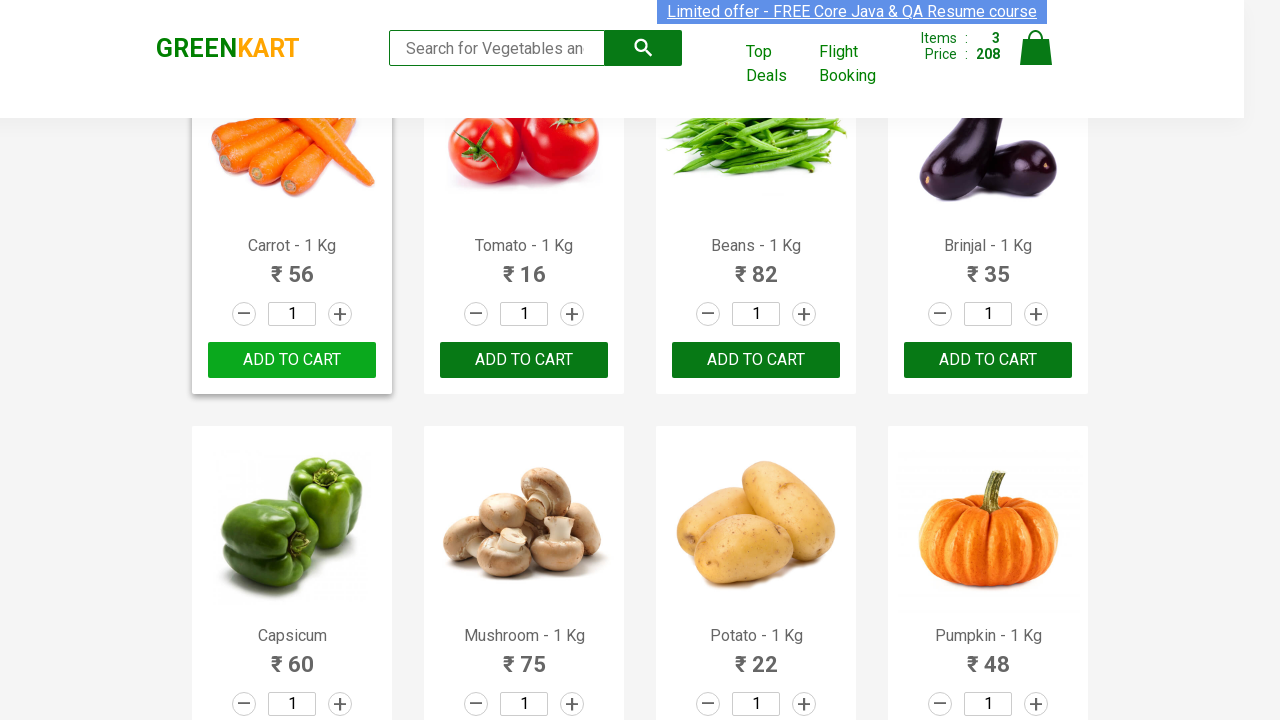

Retrieved product name: 'Almonds - 1/4 Kg'
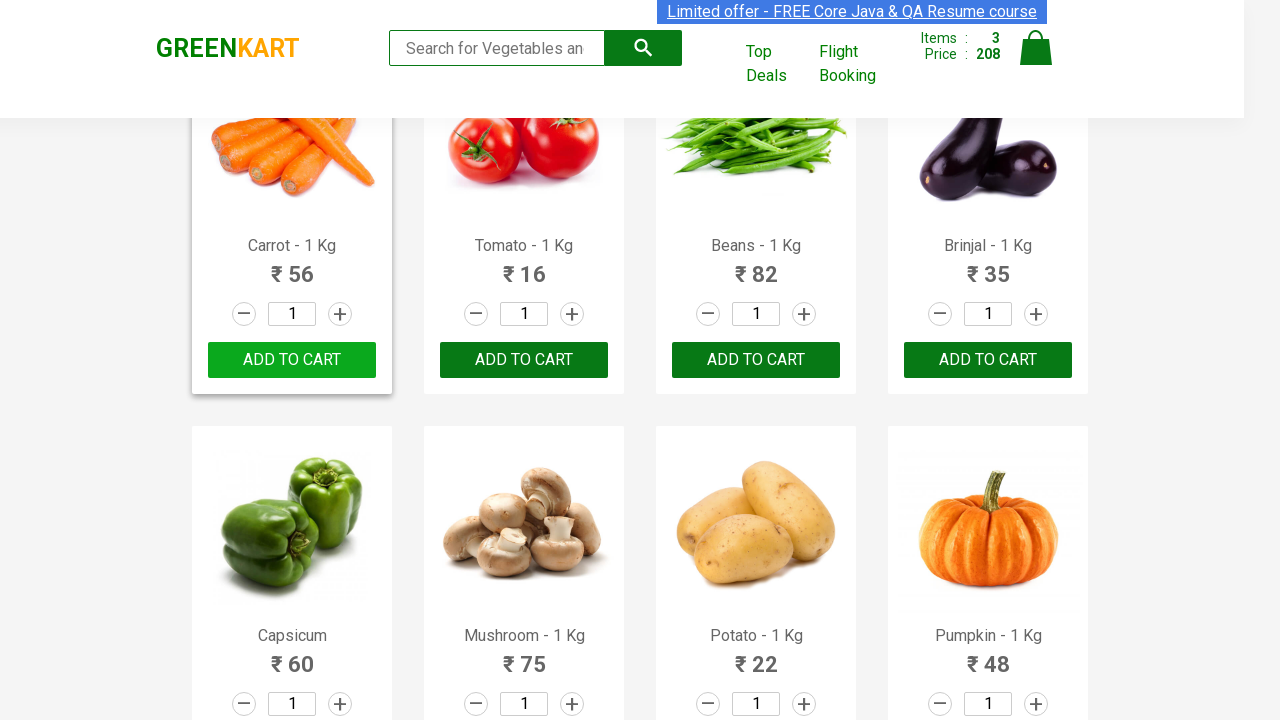

Retrieved product name: 'Pista - 1/4 Kg'
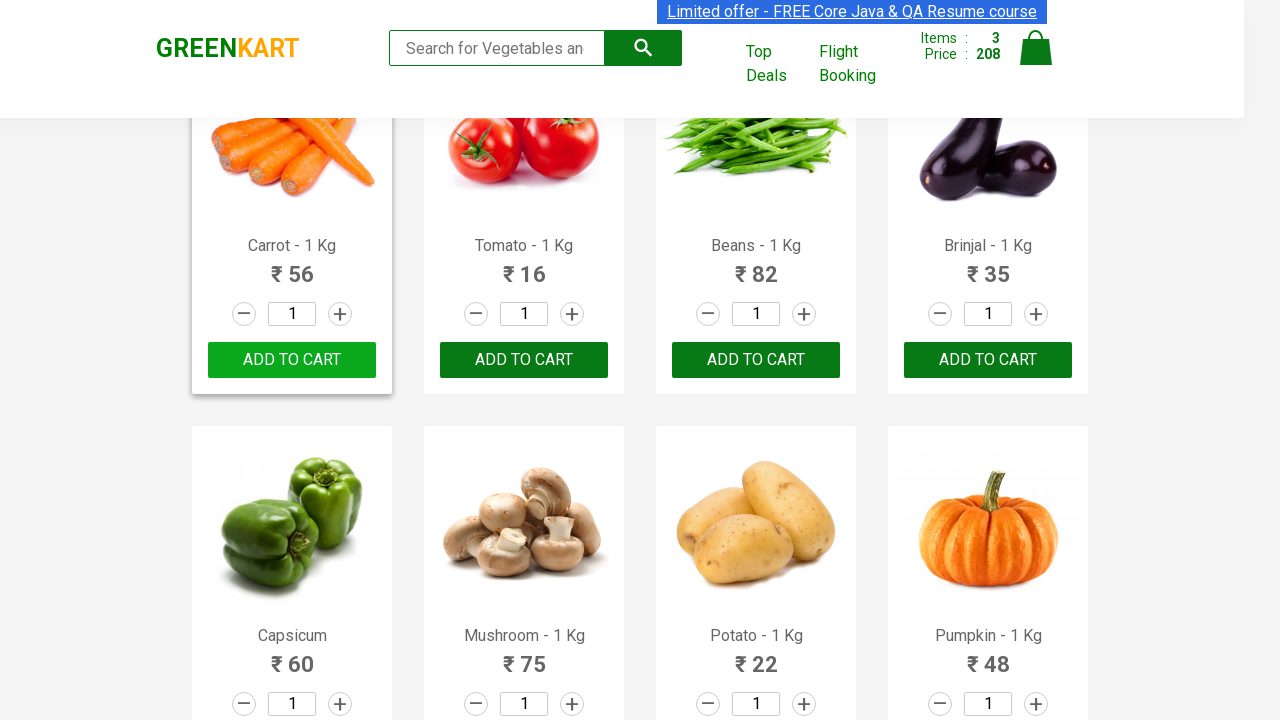

Retrieved product name: 'Nuts Mixture - 1 Kg'
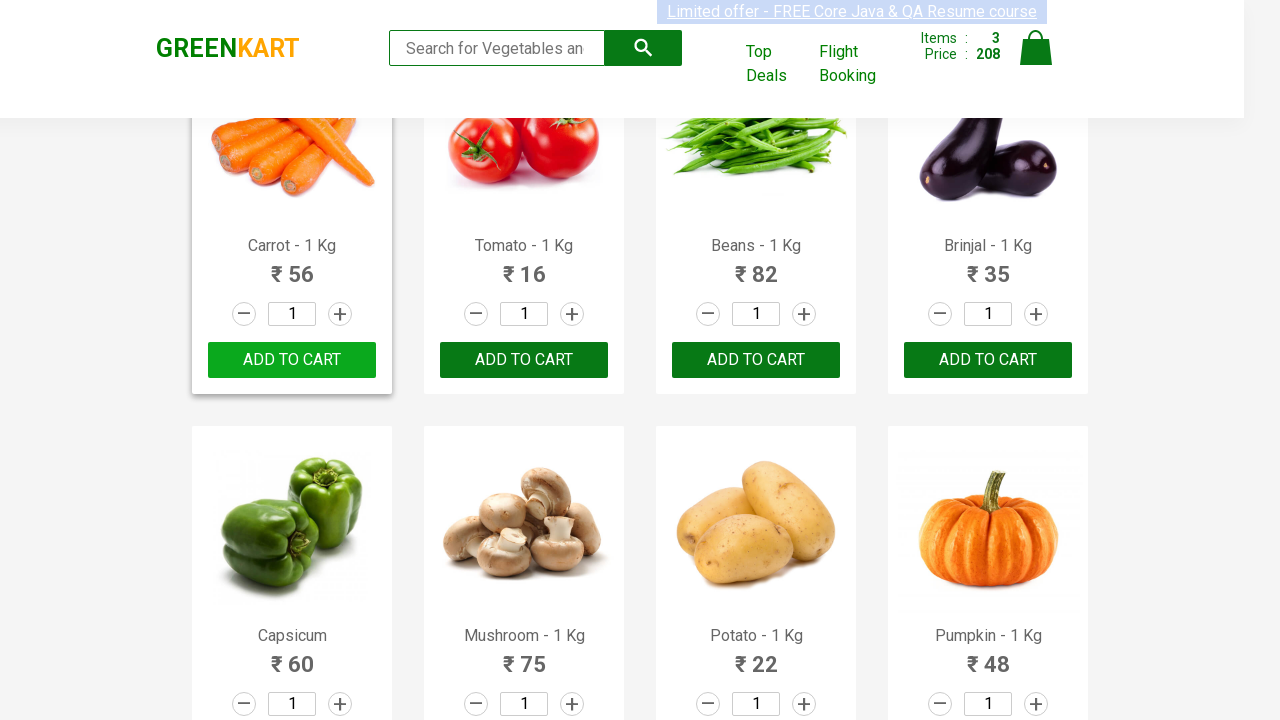

Retrieved product name: 'Cashews - 1 Kg'
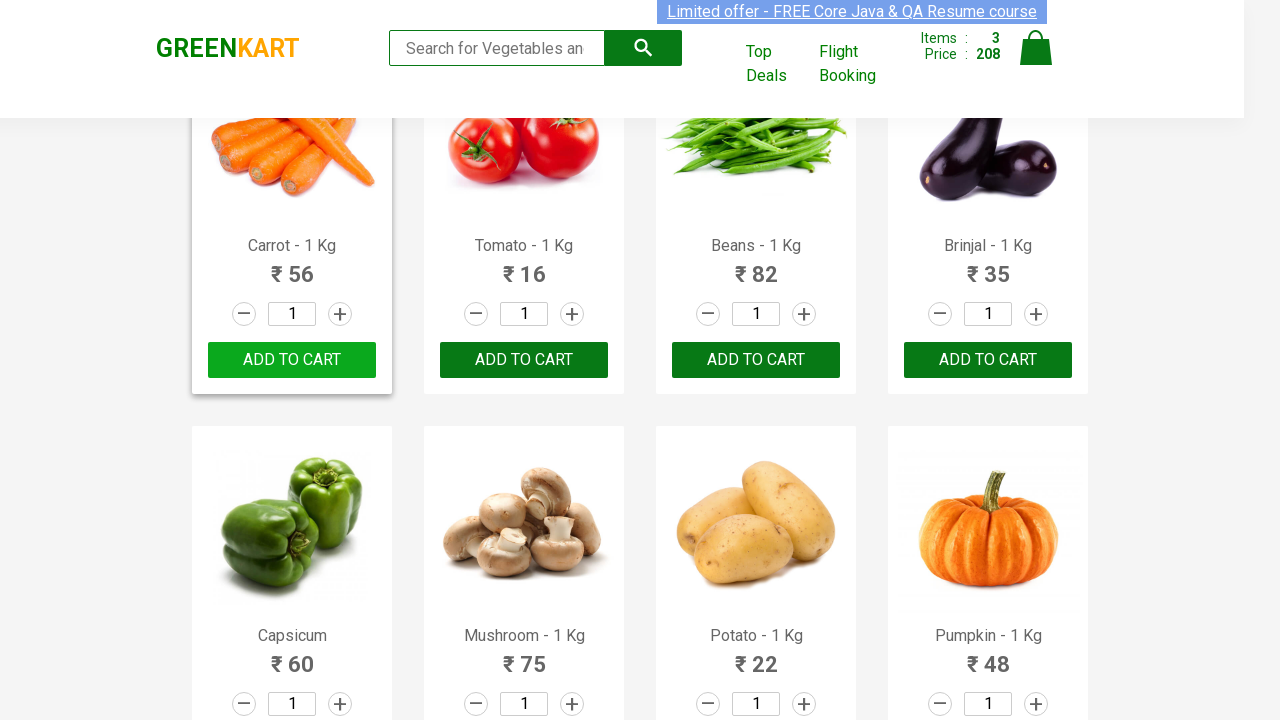

Retrieved product name: 'Walnuts - 1/4 Kg'
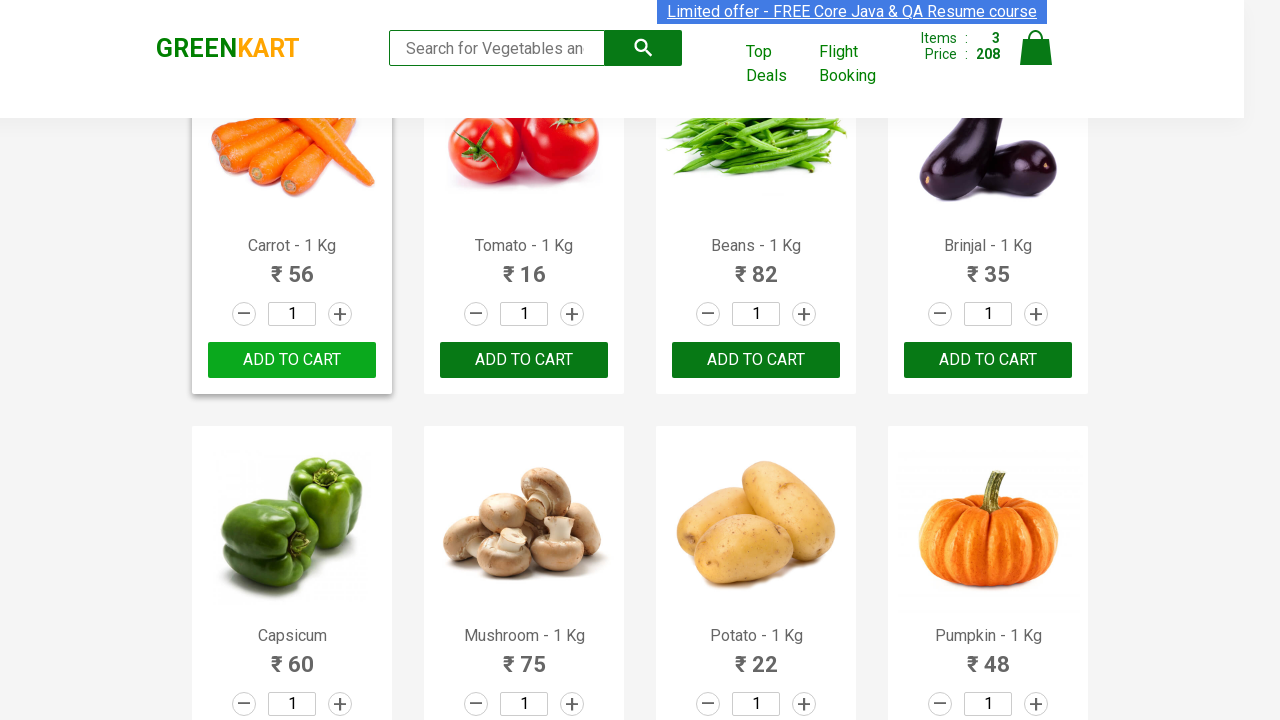

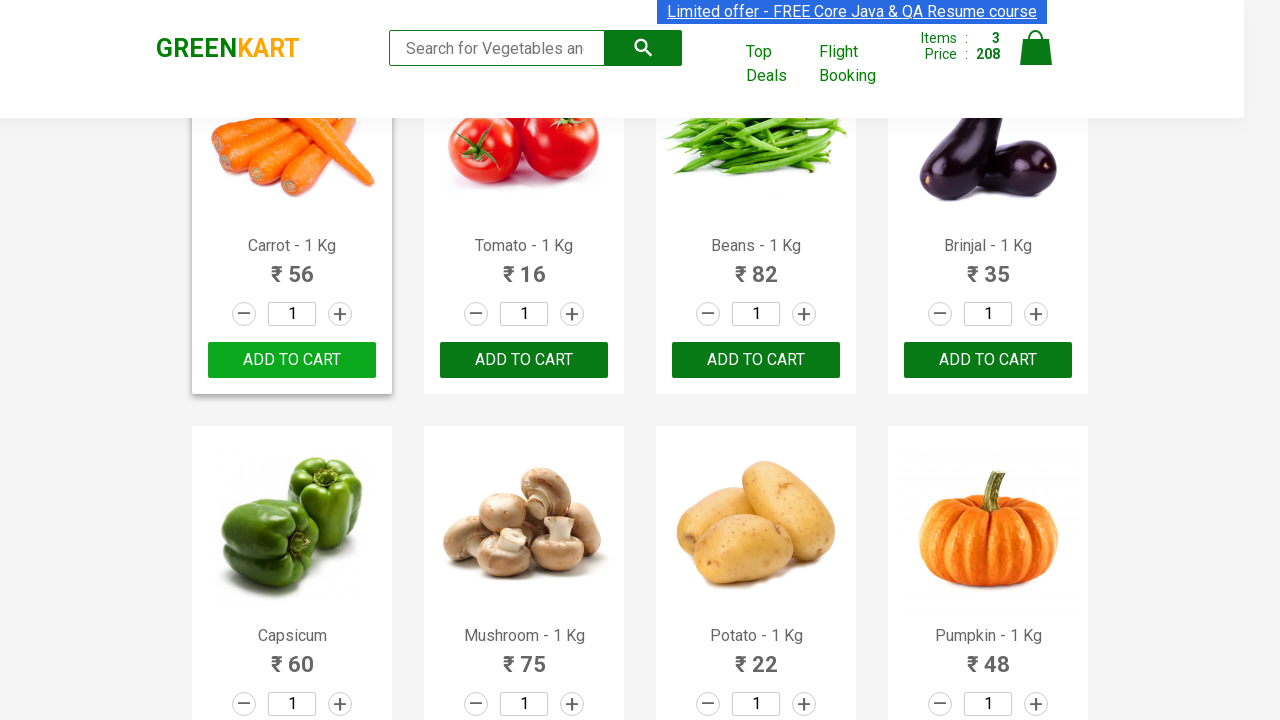